Navigates to a practice automation page and verifies that footer links are accessible by checking their HTTP response codes

Starting URL: https://rahulshettyacademy.com/AutomationPractice/

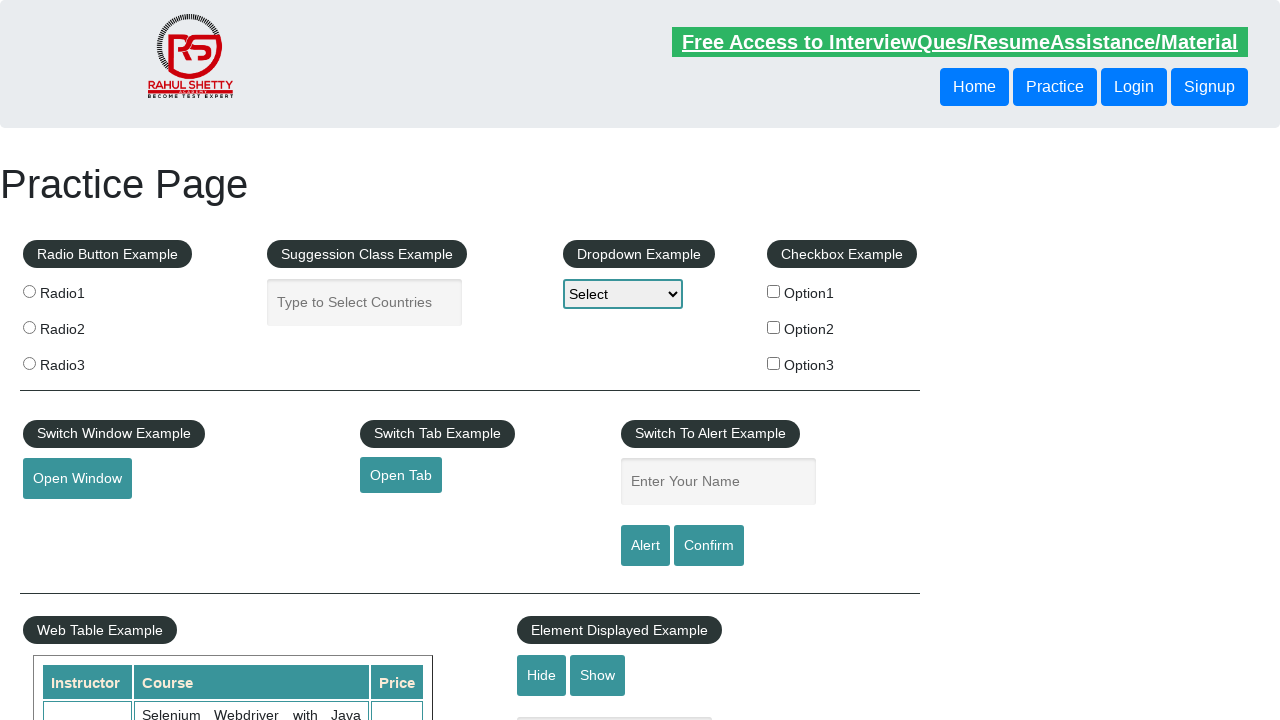

Navigated to Rahul Shetty Academy automation practice page
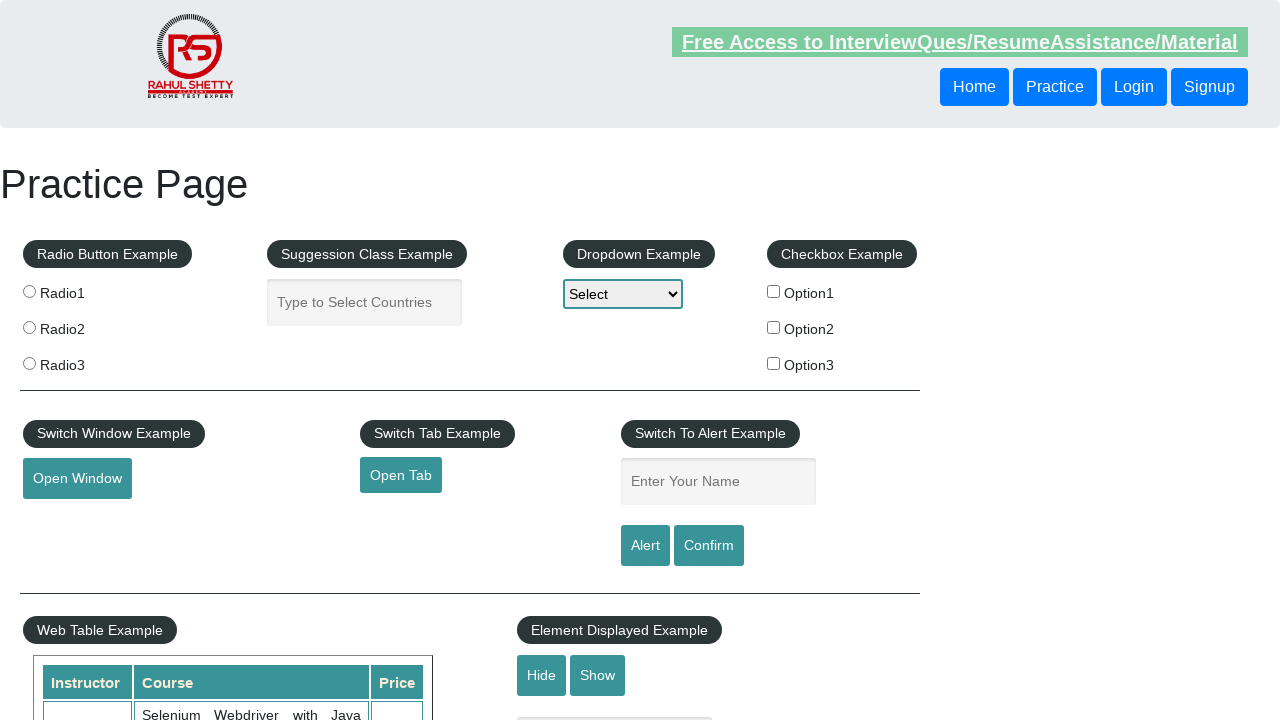

Footer links loaded and became visible
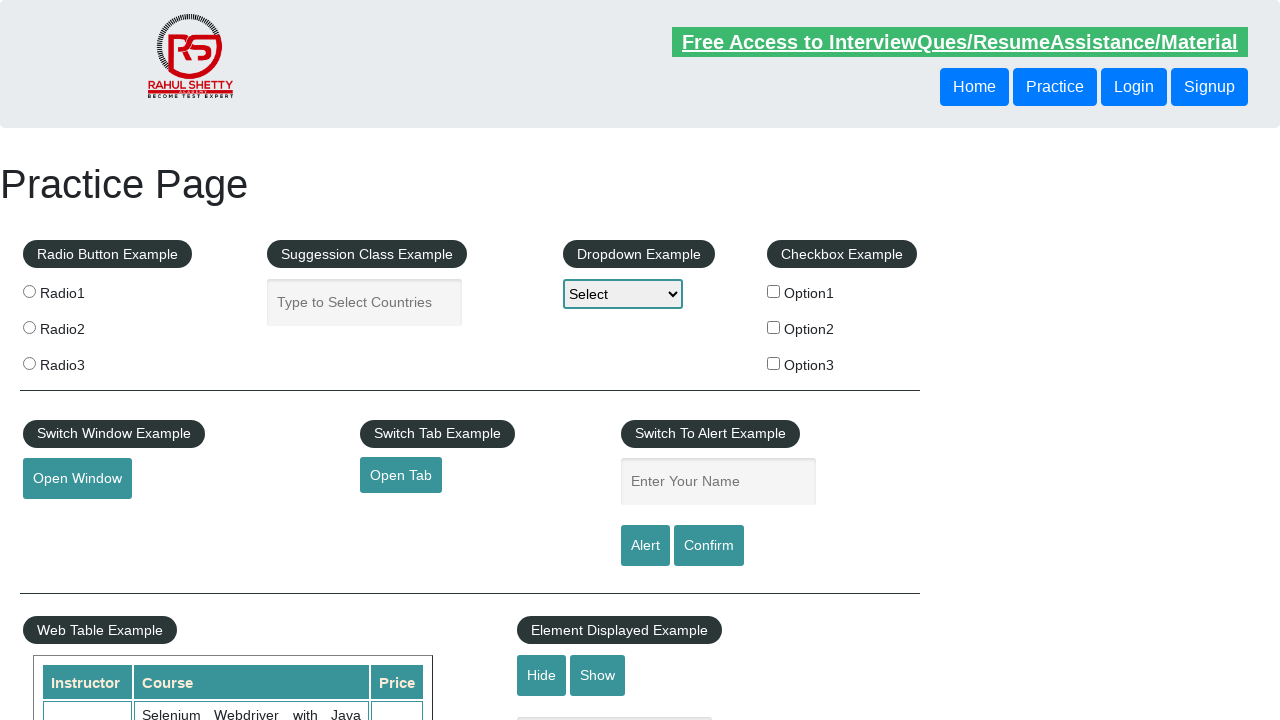

Retrieved 20 footer links from the page
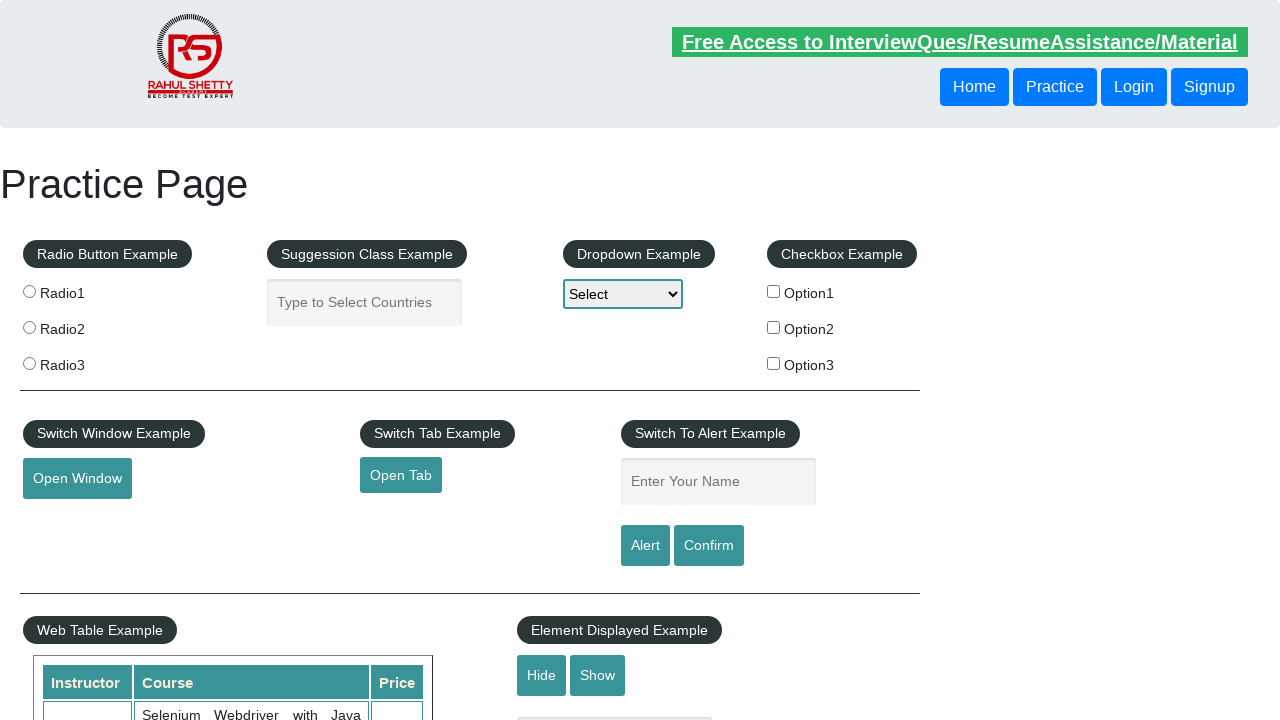

Retrieved href attribute from footer link: #
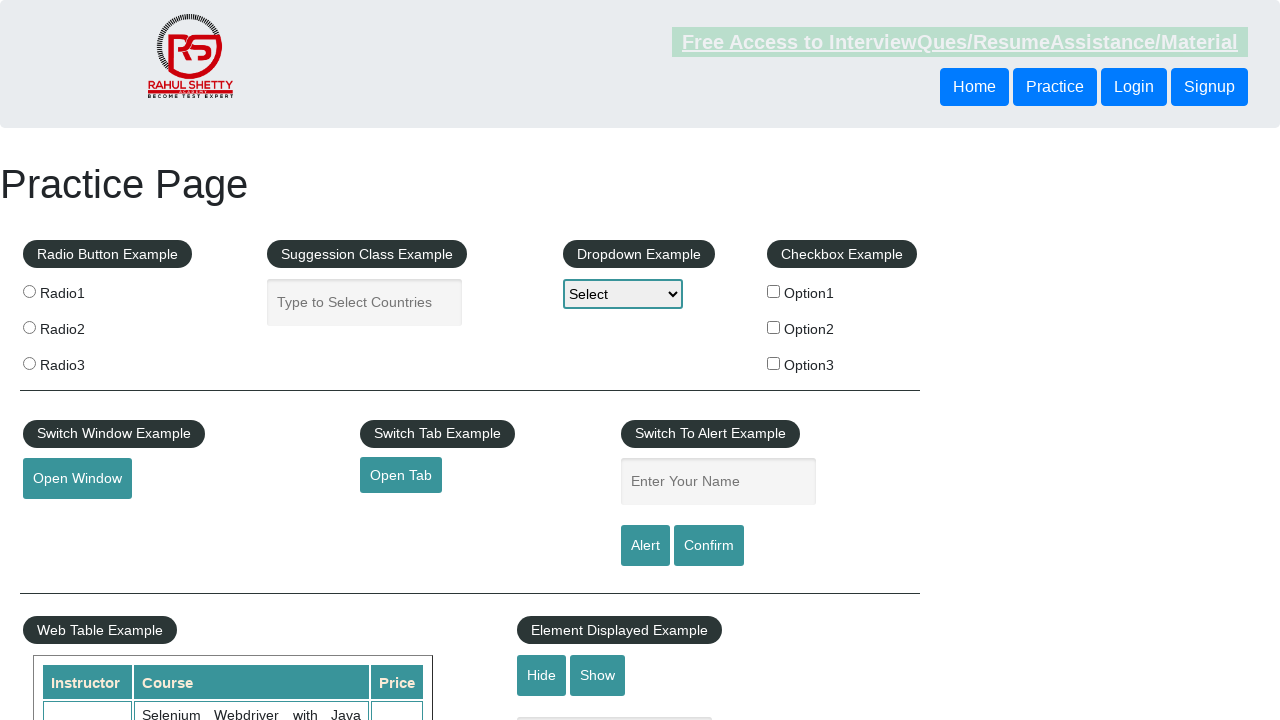

Verified footer link is visible: #
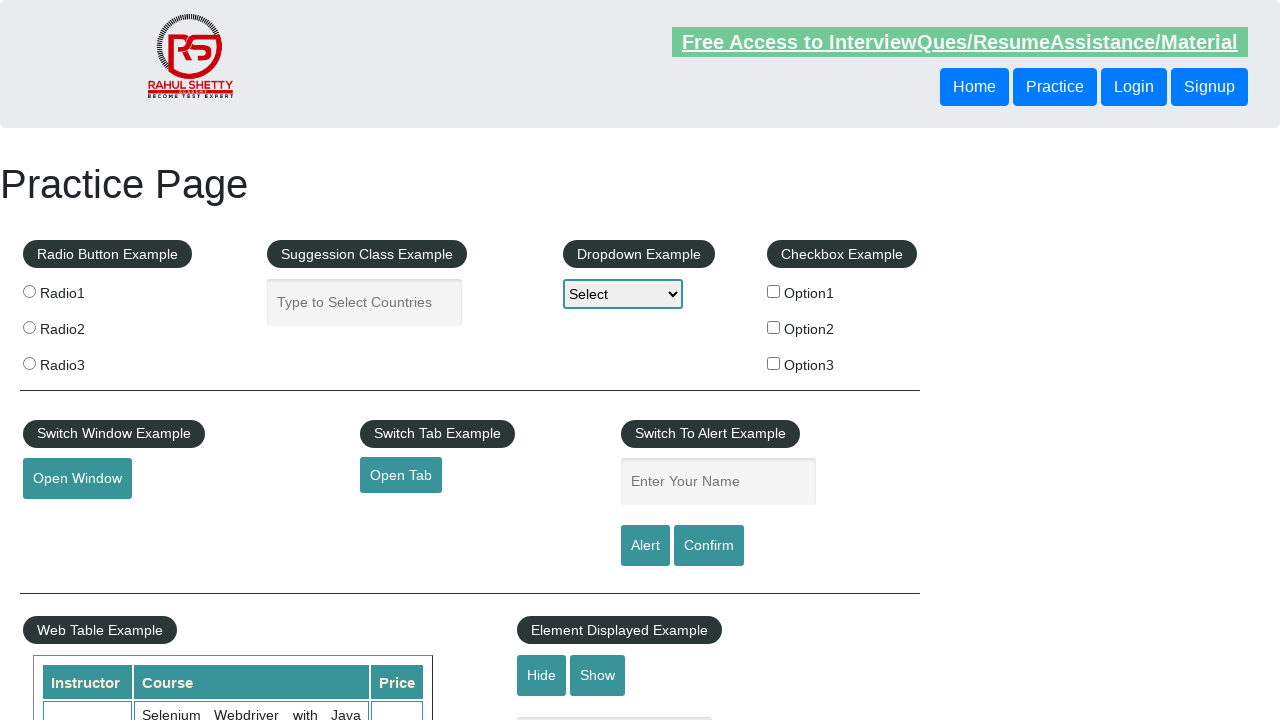

Retrieved href attribute from footer link: http://www.restapitutorial.com/
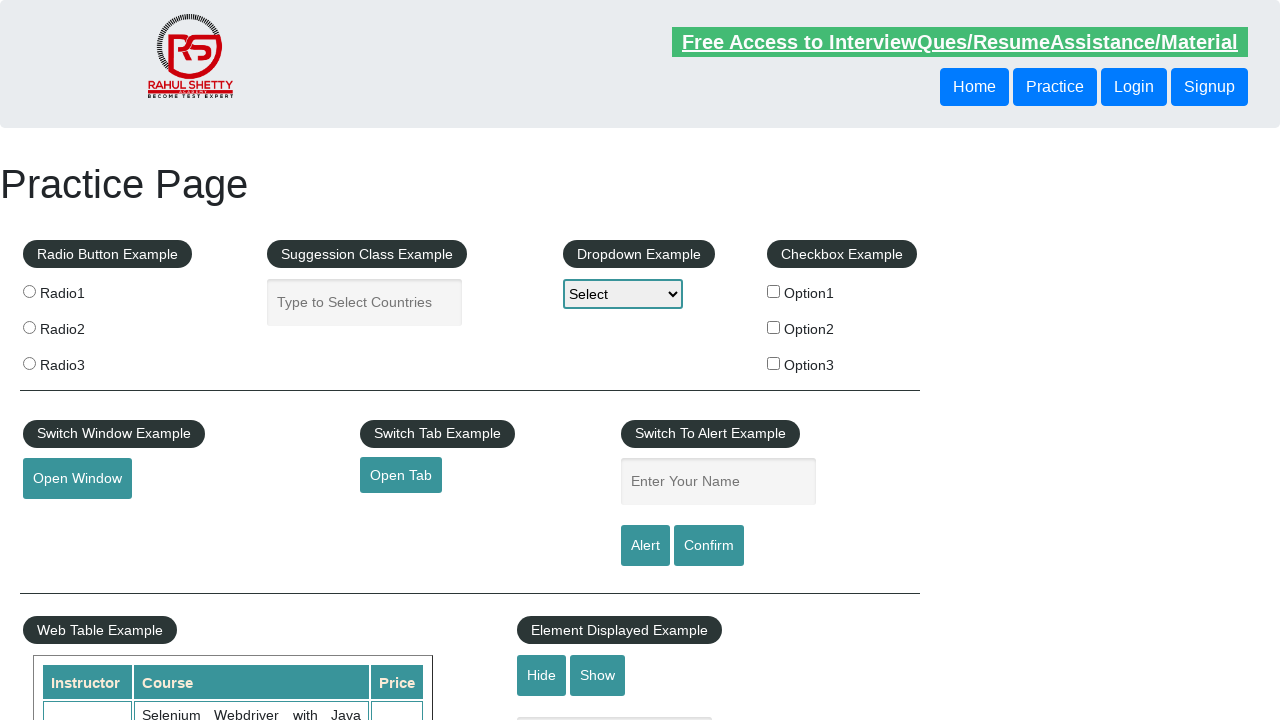

Verified footer link is visible: http://www.restapitutorial.com/
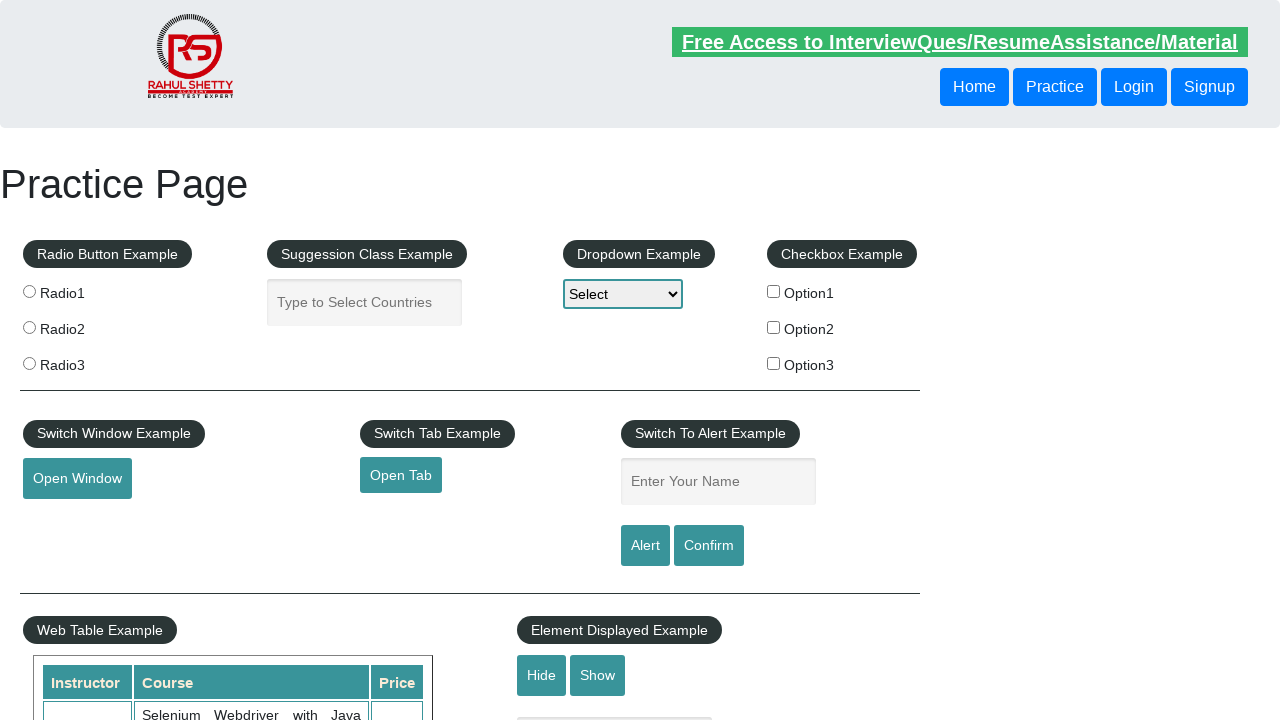

Retrieved href attribute from footer link: https://www.soapui.org/
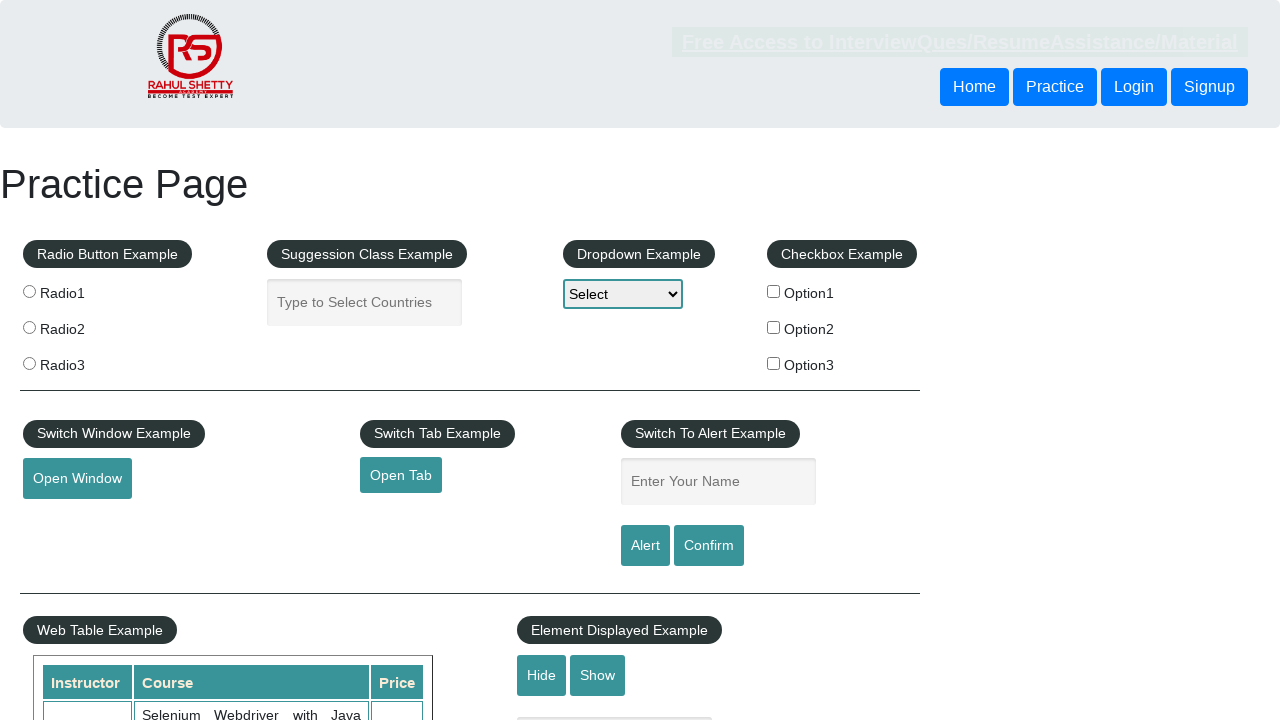

Verified footer link is visible: https://www.soapui.org/
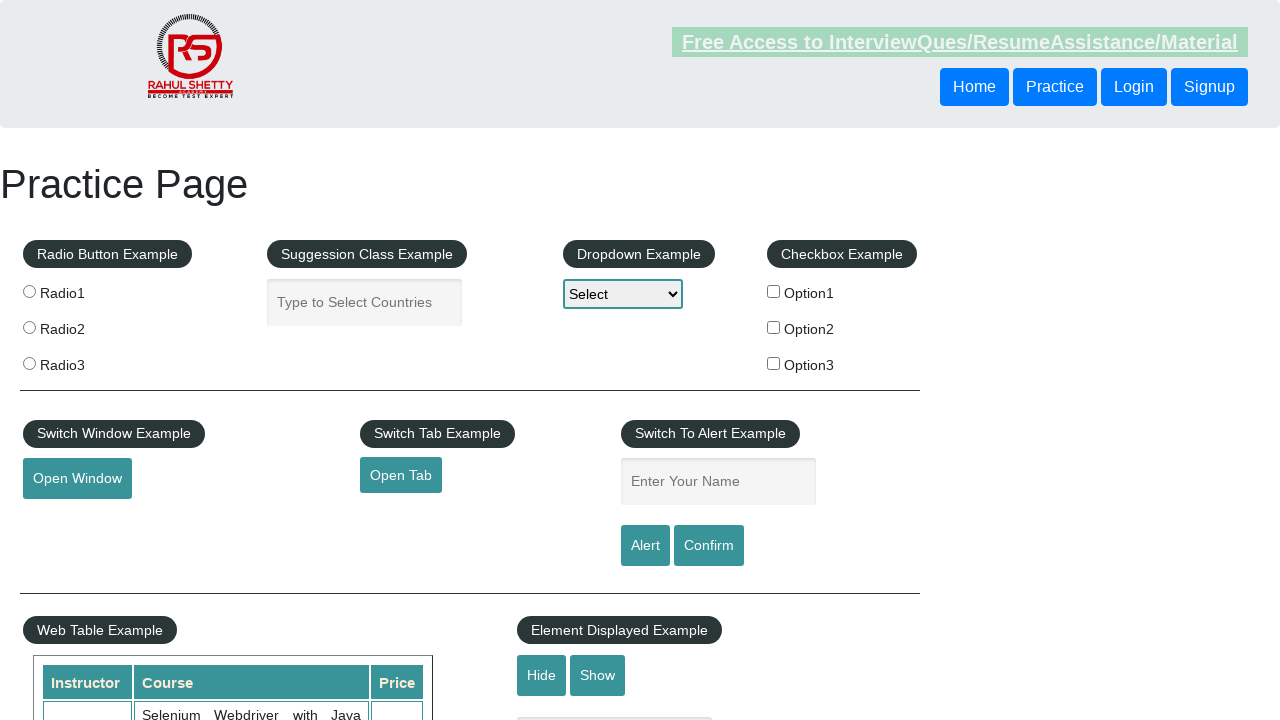

Retrieved href attribute from footer link: https://courses.rahulshettyacademy.com/p/appium-tutorial
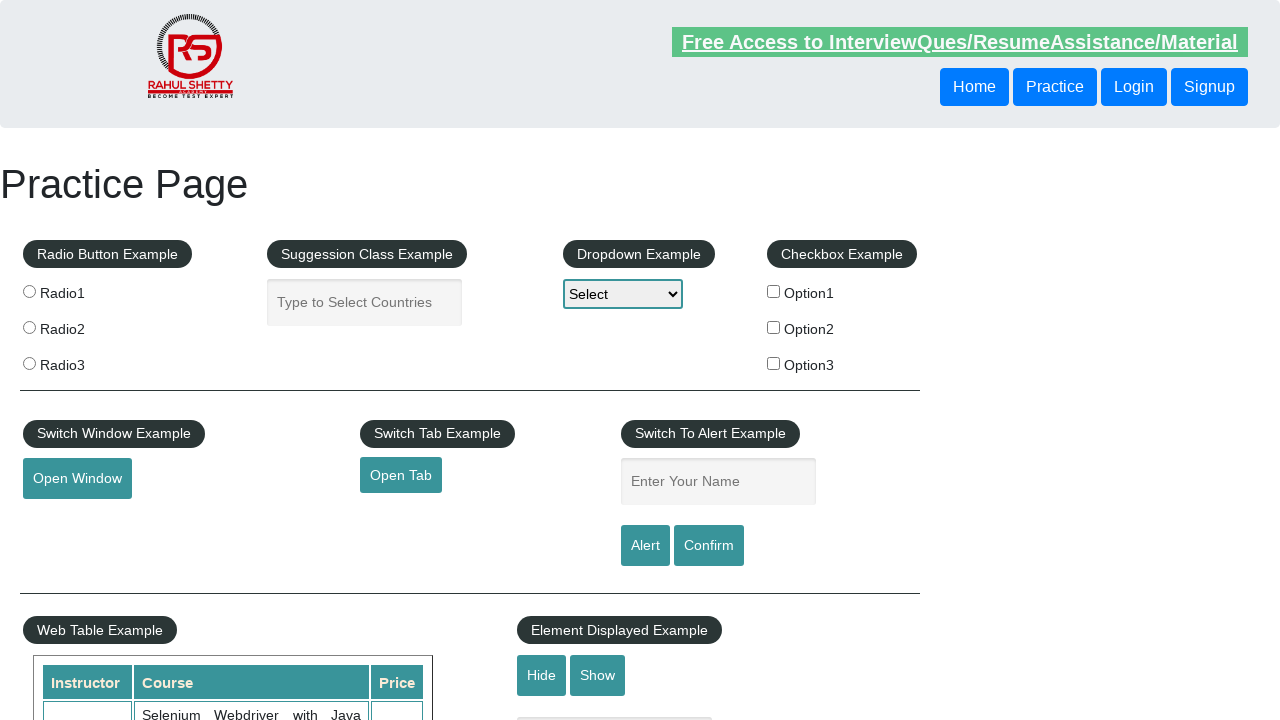

Verified footer link is visible: https://courses.rahulshettyacademy.com/p/appium-tutorial
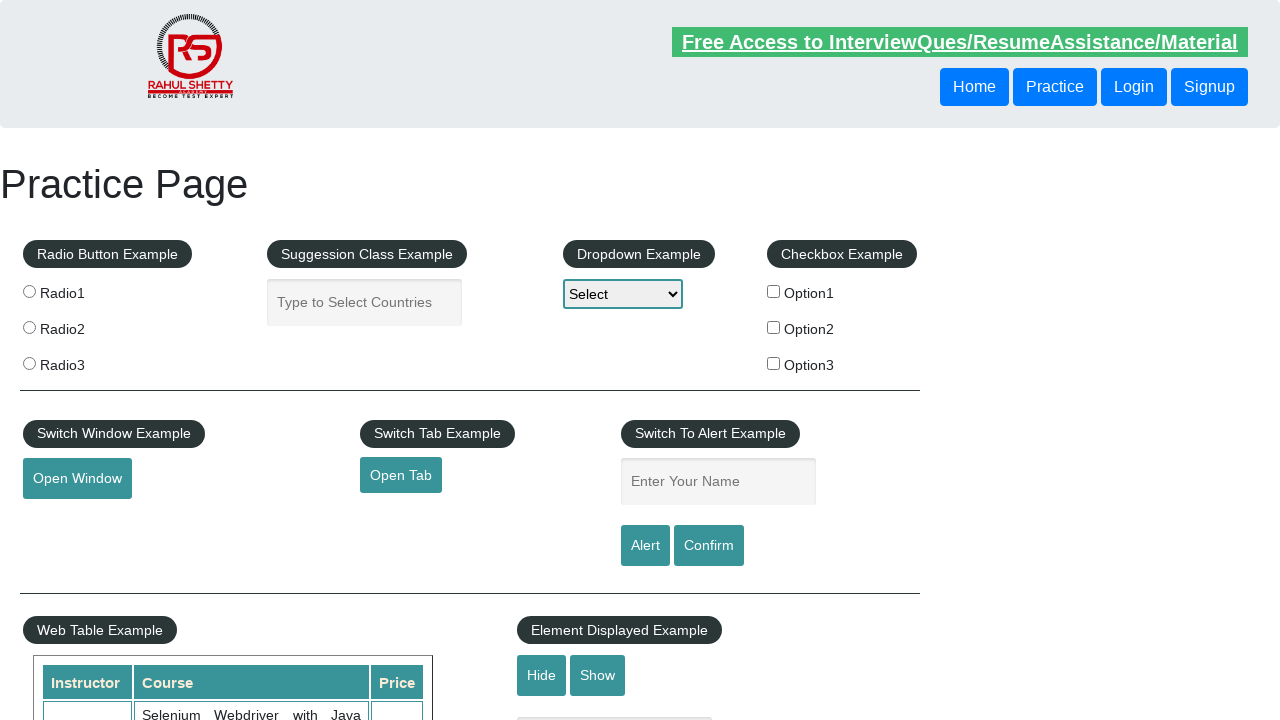

Retrieved href attribute from footer link: https://jmeter.apache.org/
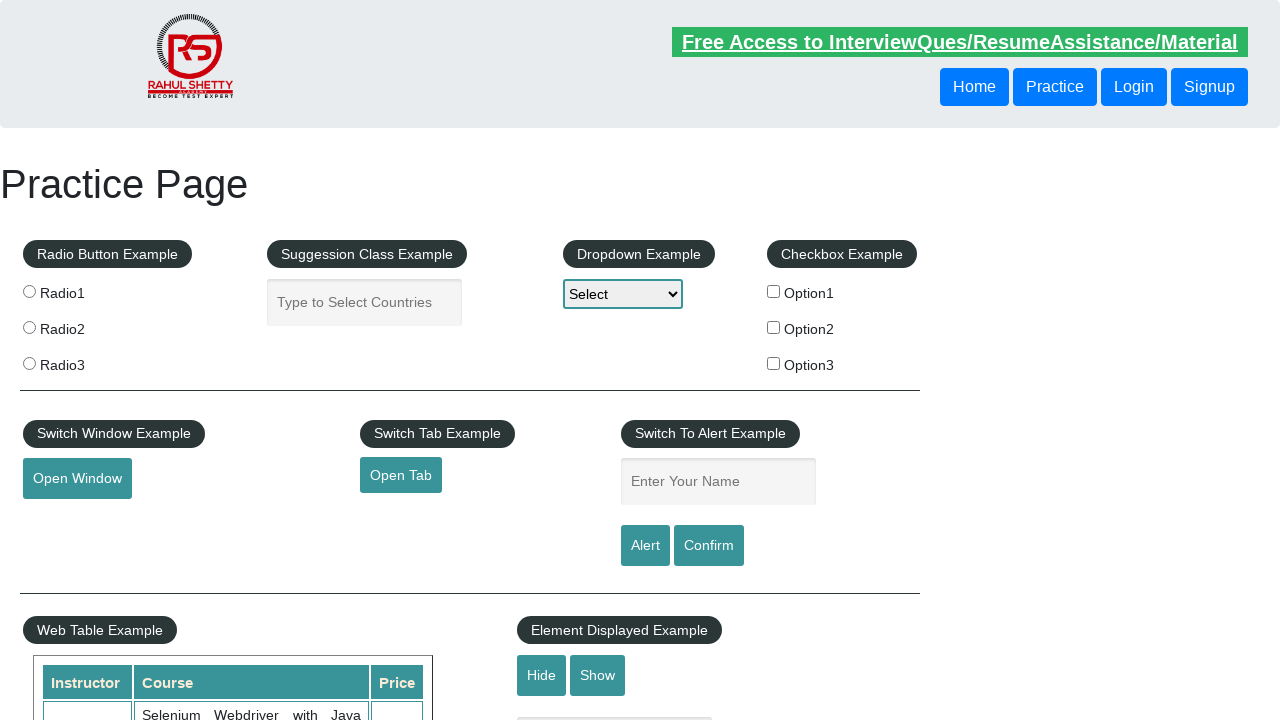

Verified footer link is visible: https://jmeter.apache.org/
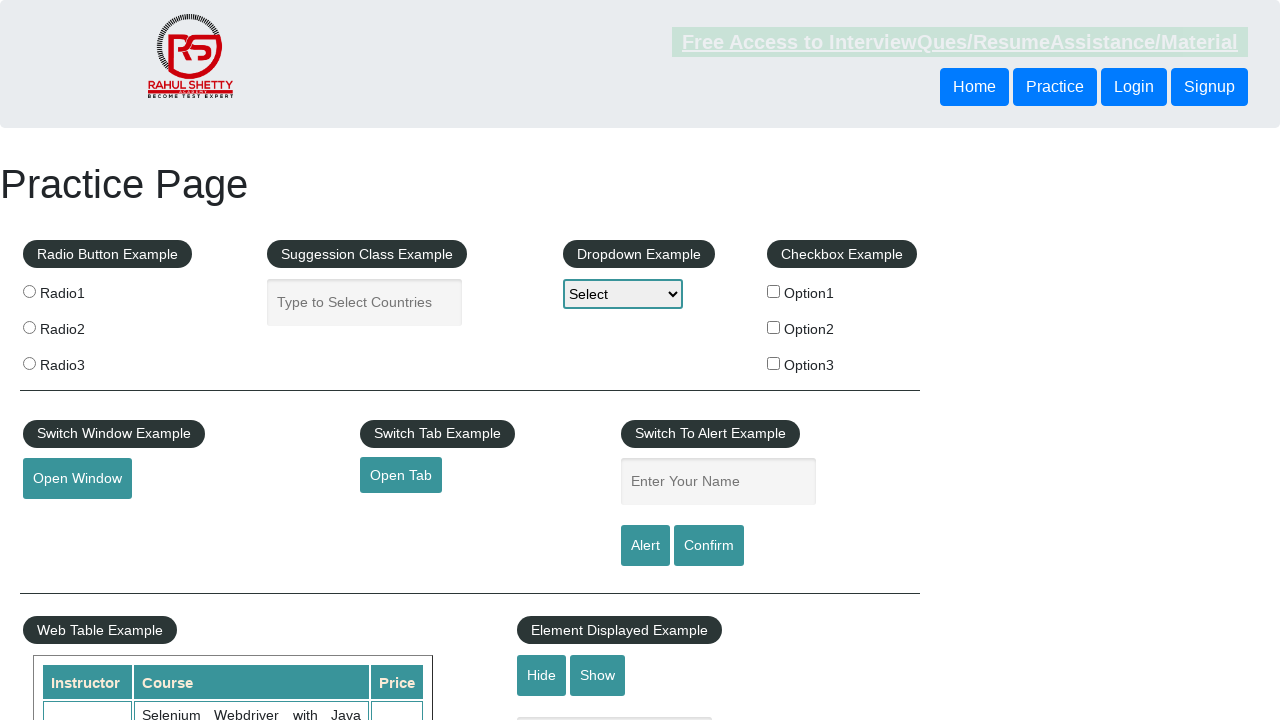

Retrieved href attribute from footer link: #
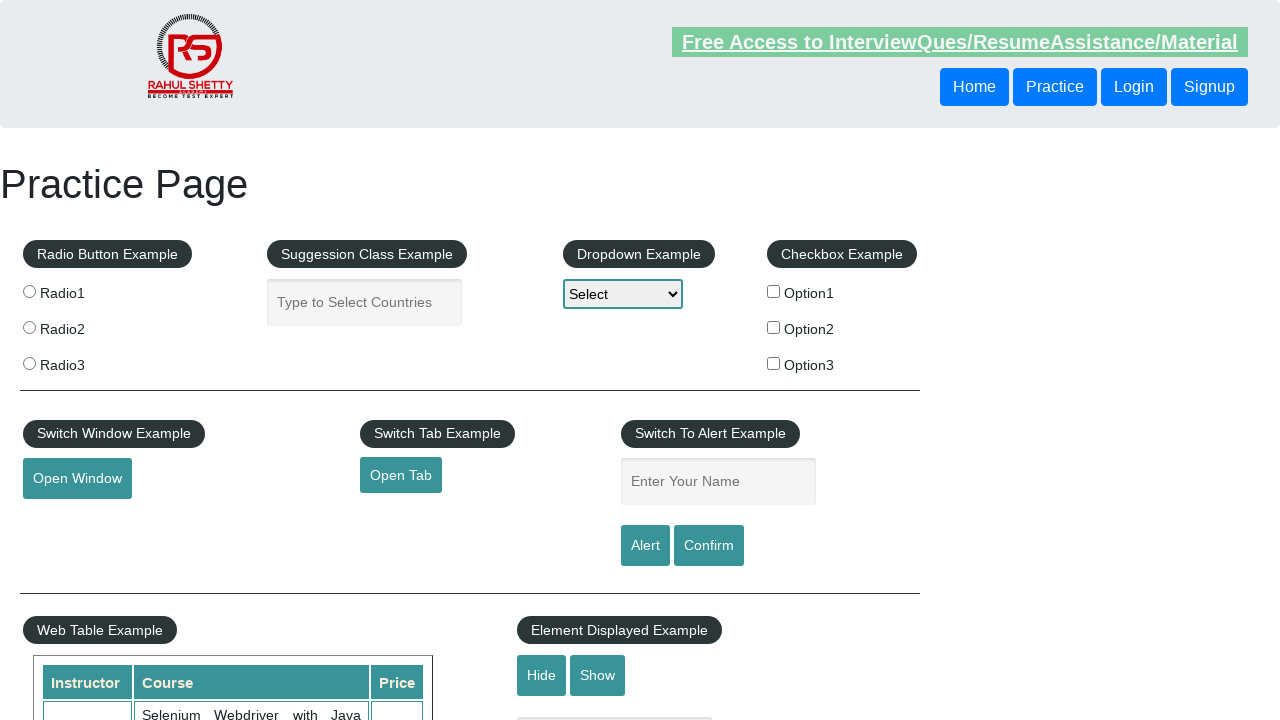

Verified footer link is visible: #
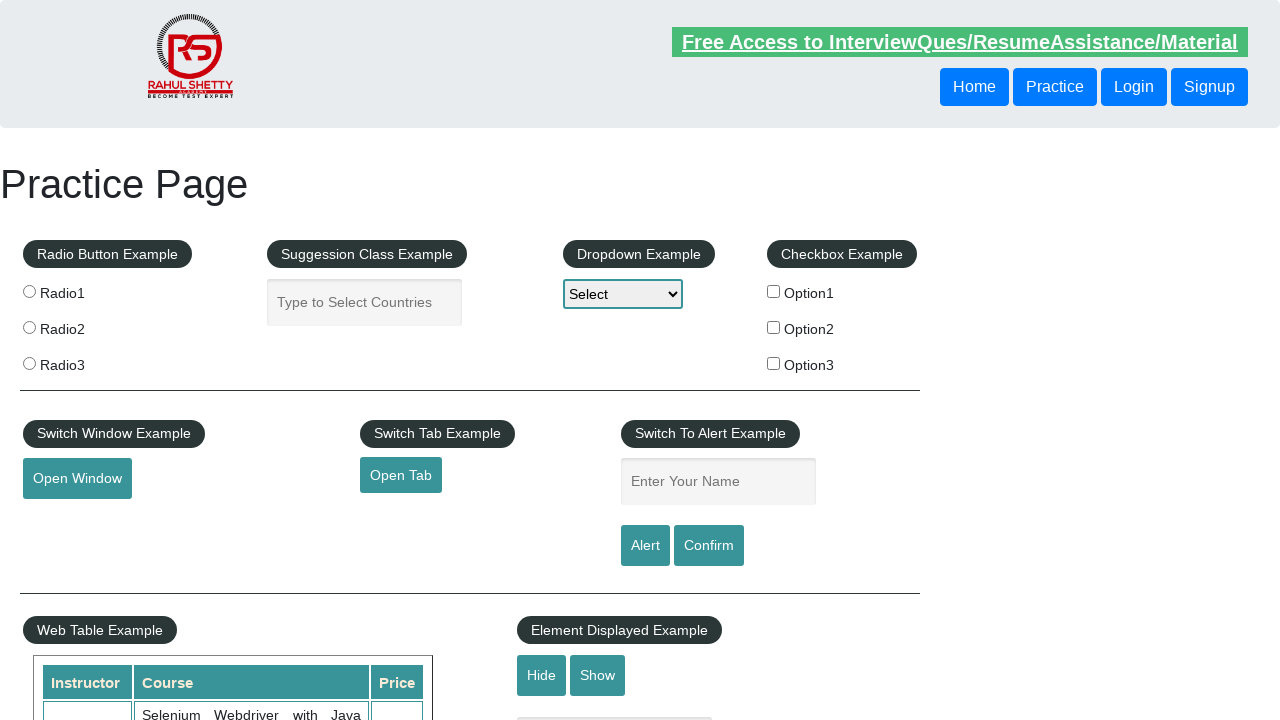

Retrieved href attribute from footer link: https://rahulshettyacademy.com/brokenlink
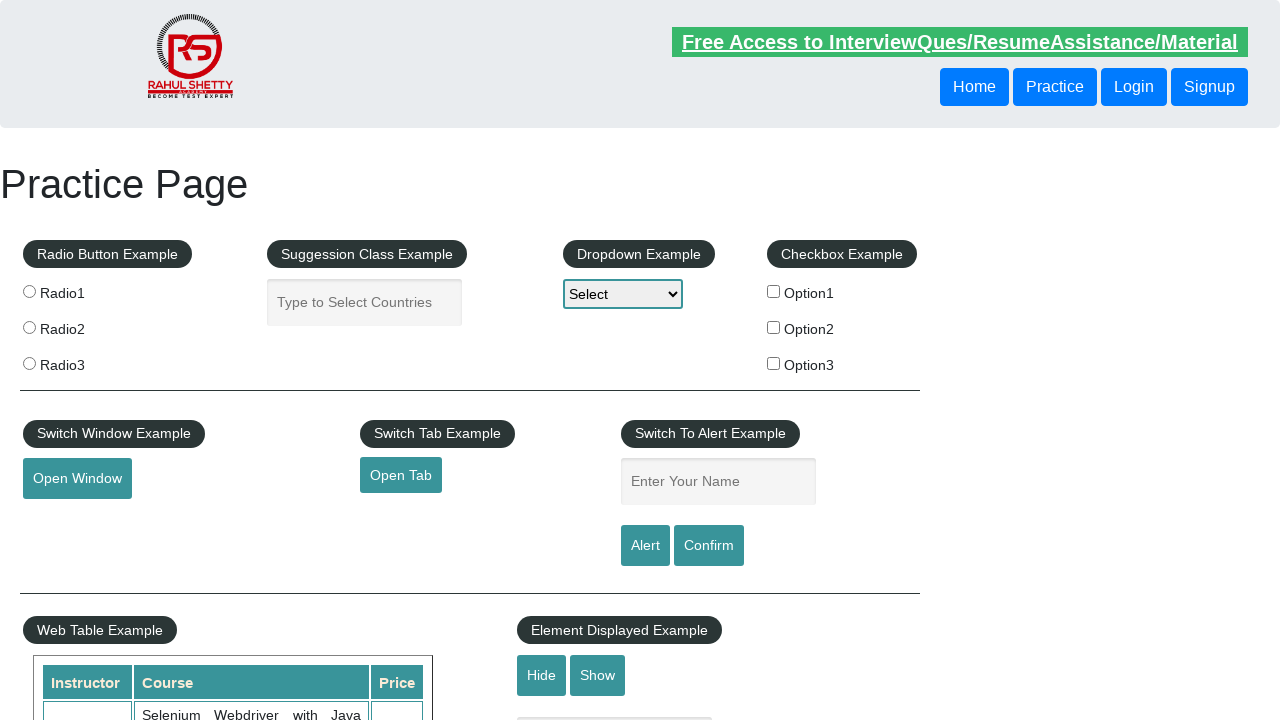

Verified footer link is visible: https://rahulshettyacademy.com/brokenlink
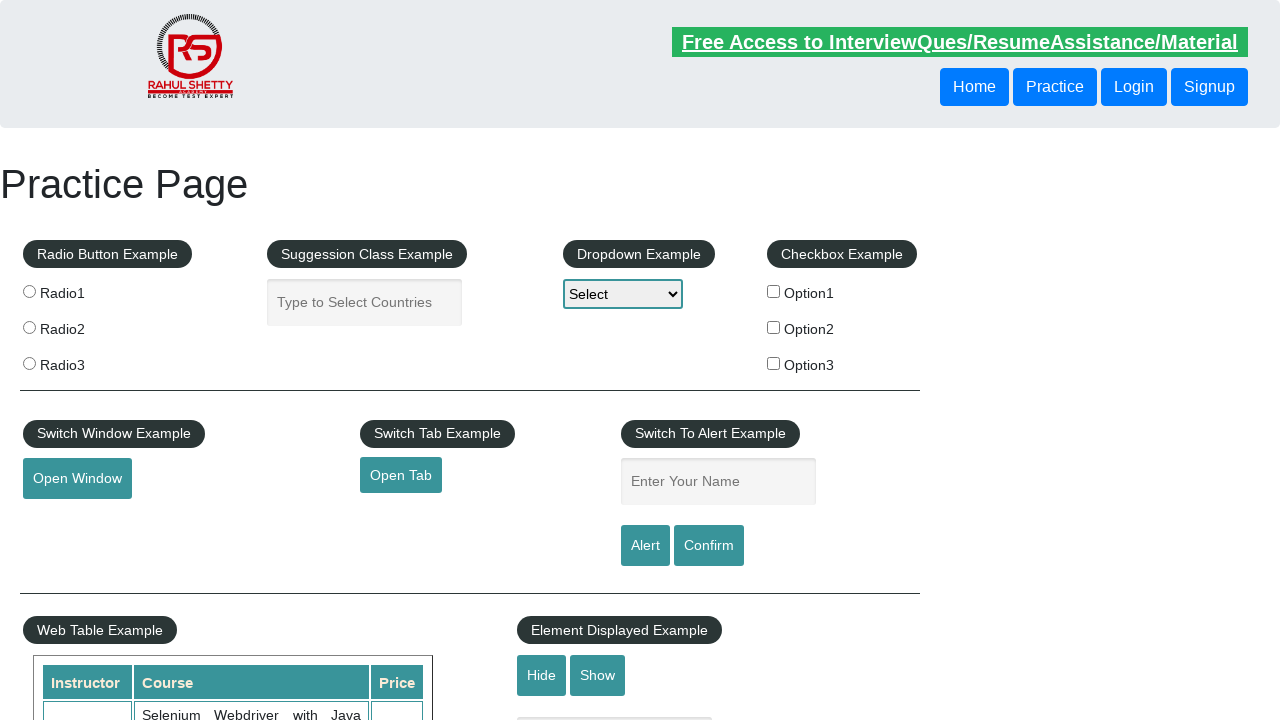

Retrieved href attribute from footer link: #
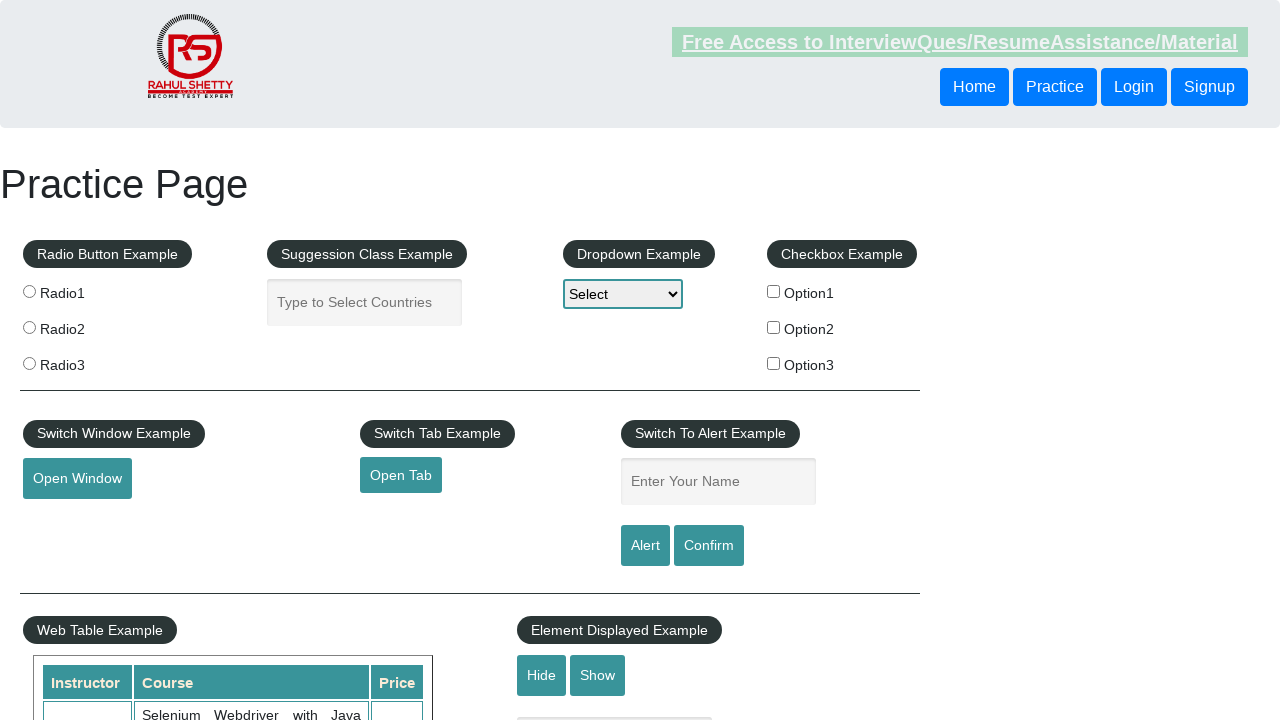

Verified footer link is visible: #
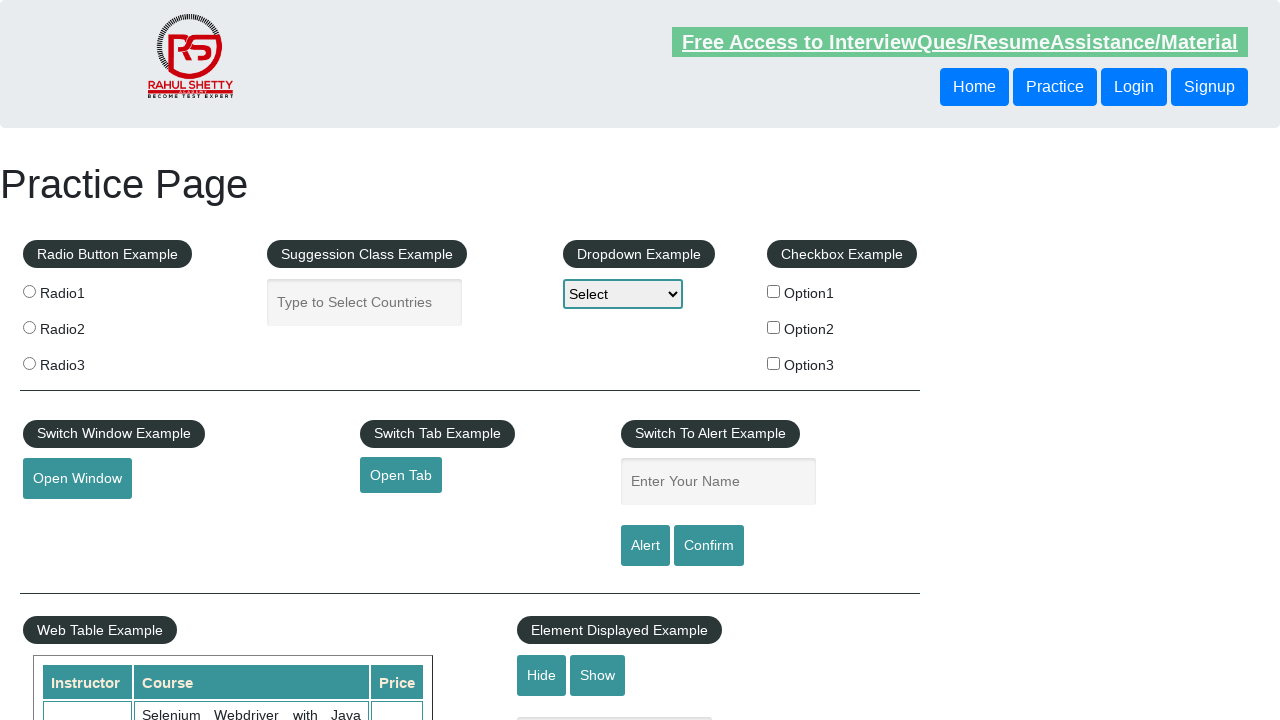

Retrieved href attribute from footer link: #
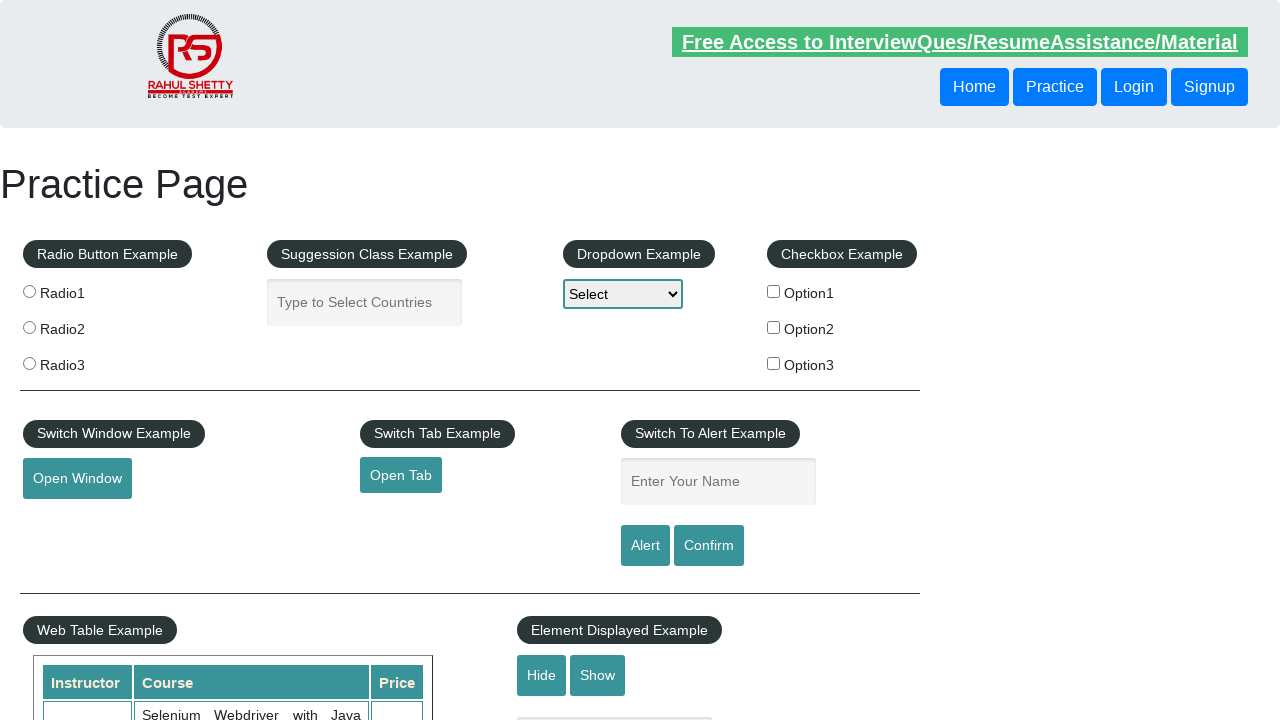

Verified footer link is visible: #
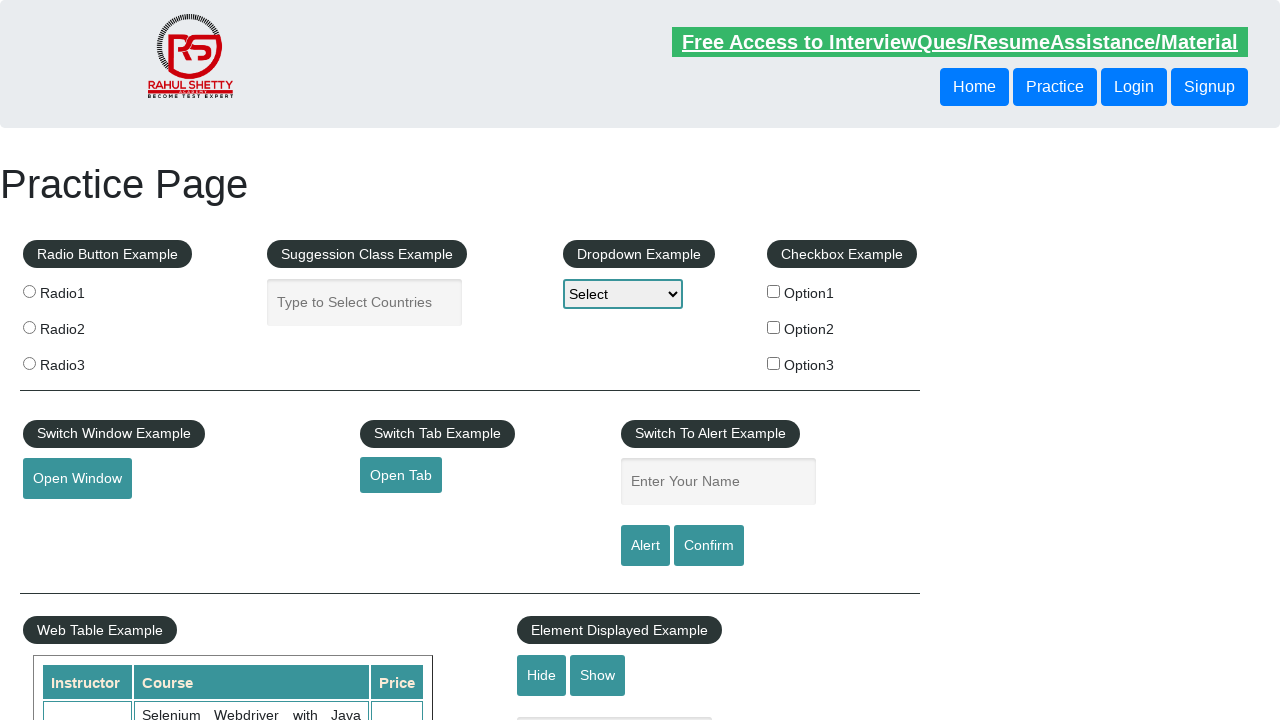

Retrieved href attribute from footer link: #
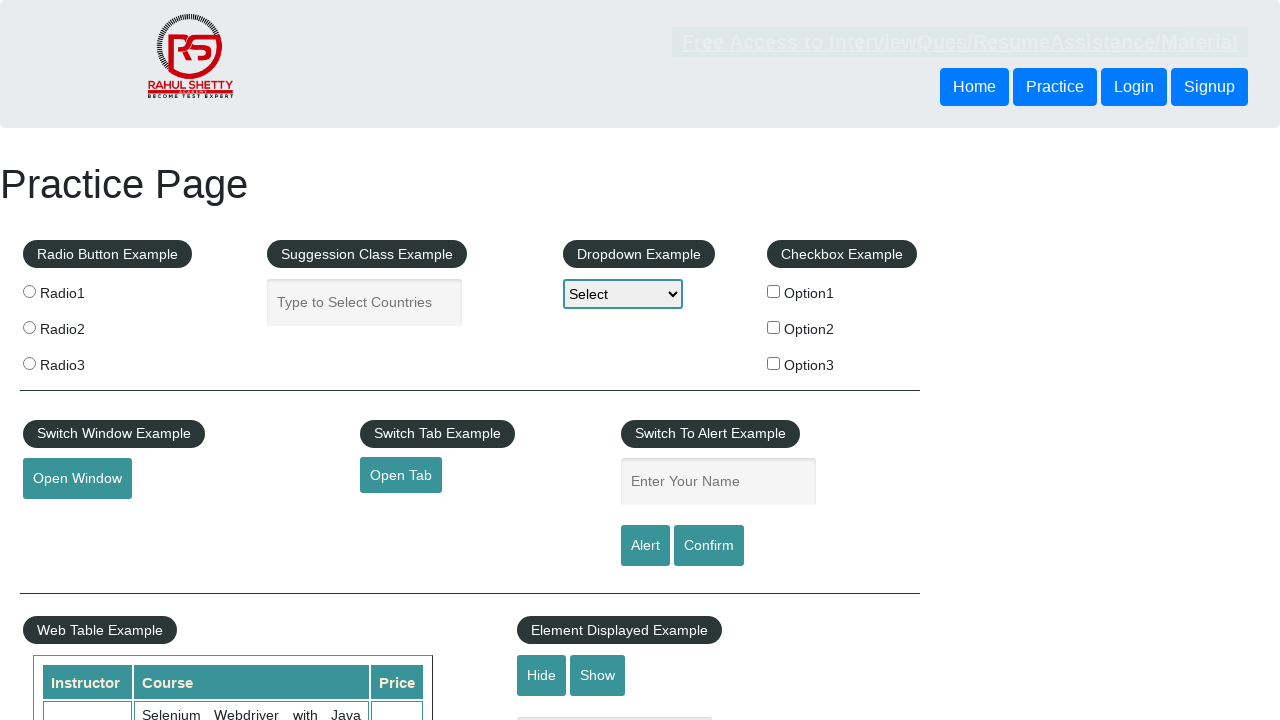

Verified footer link is visible: #
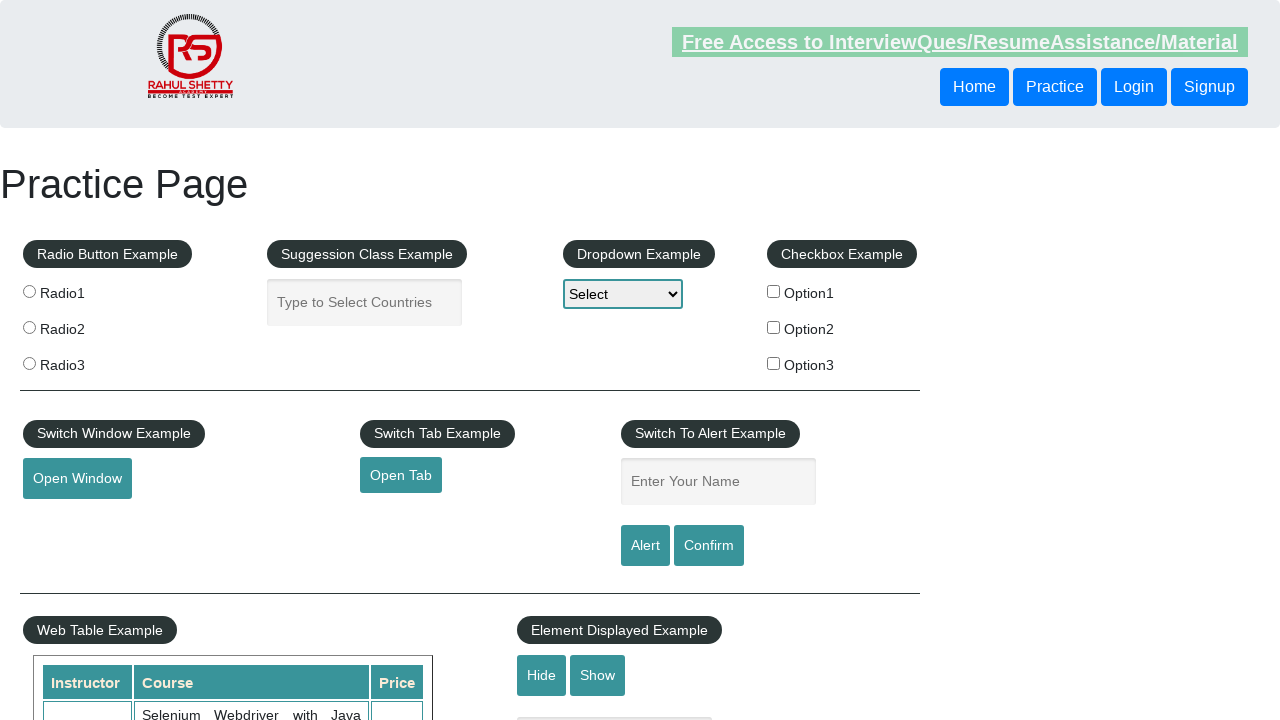

Retrieved href attribute from footer link: #
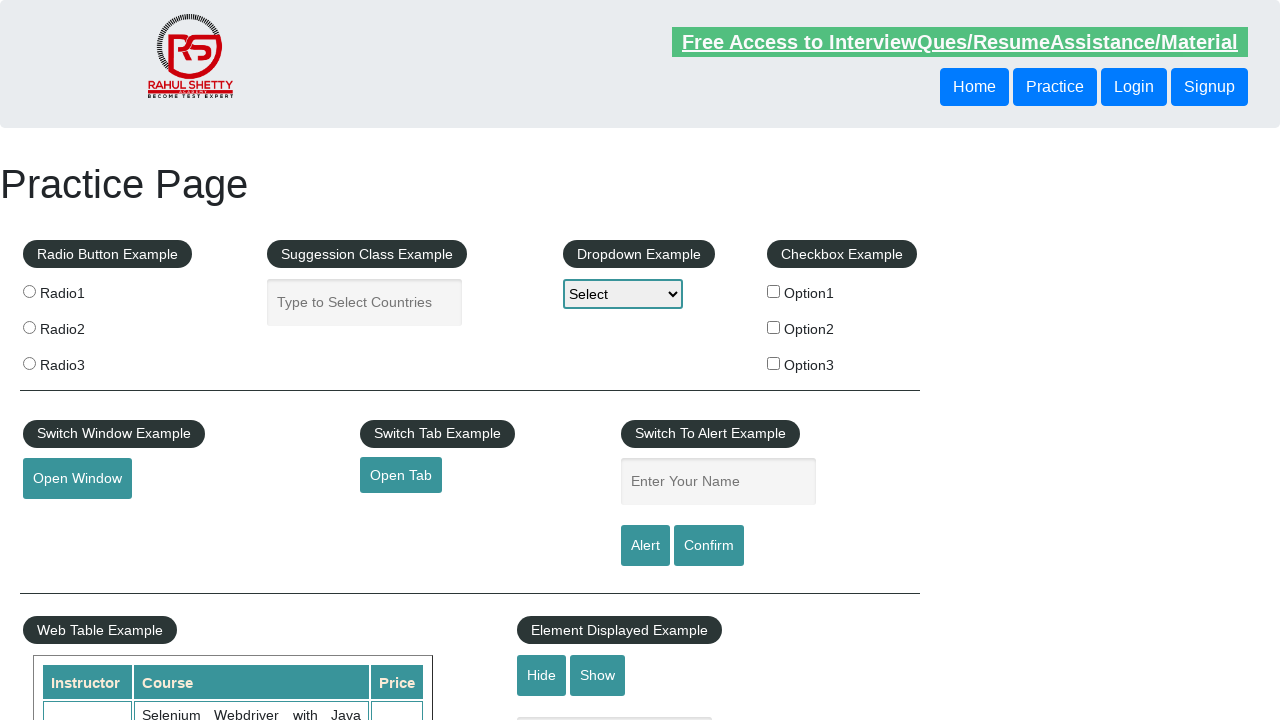

Verified footer link is visible: #
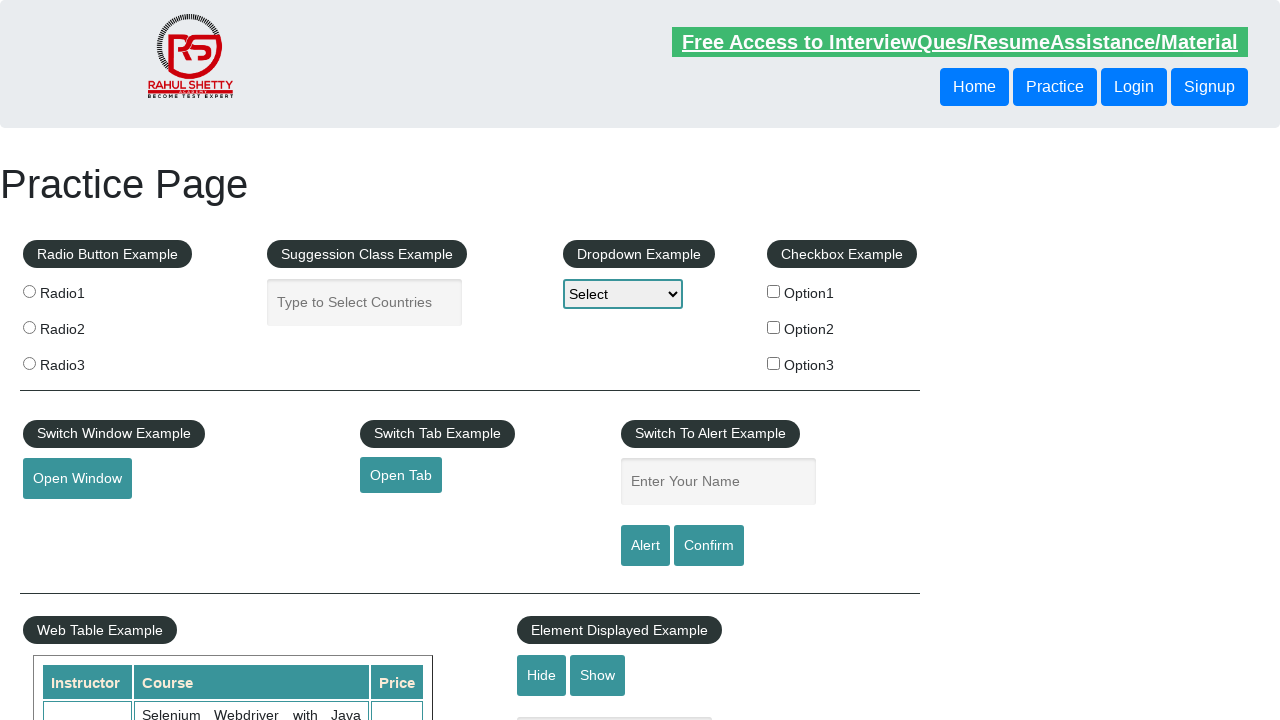

Retrieved href attribute from footer link: #
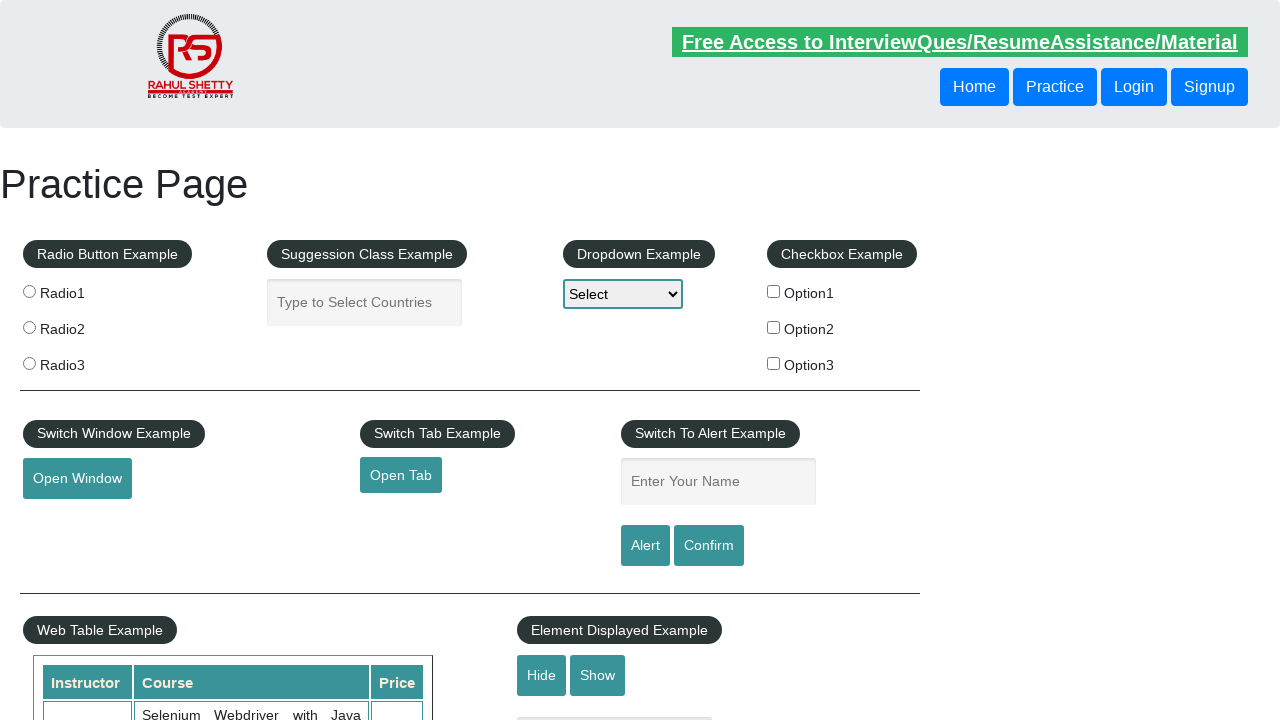

Verified footer link is visible: #
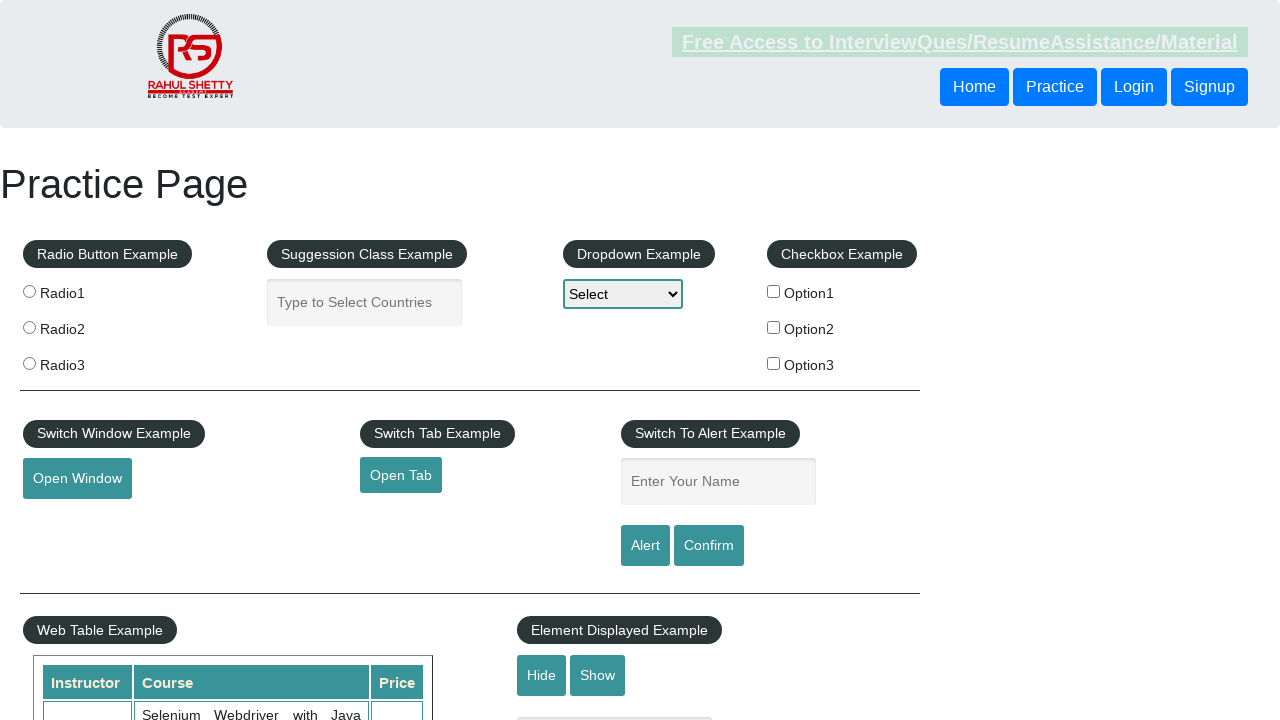

Retrieved href attribute from footer link: #
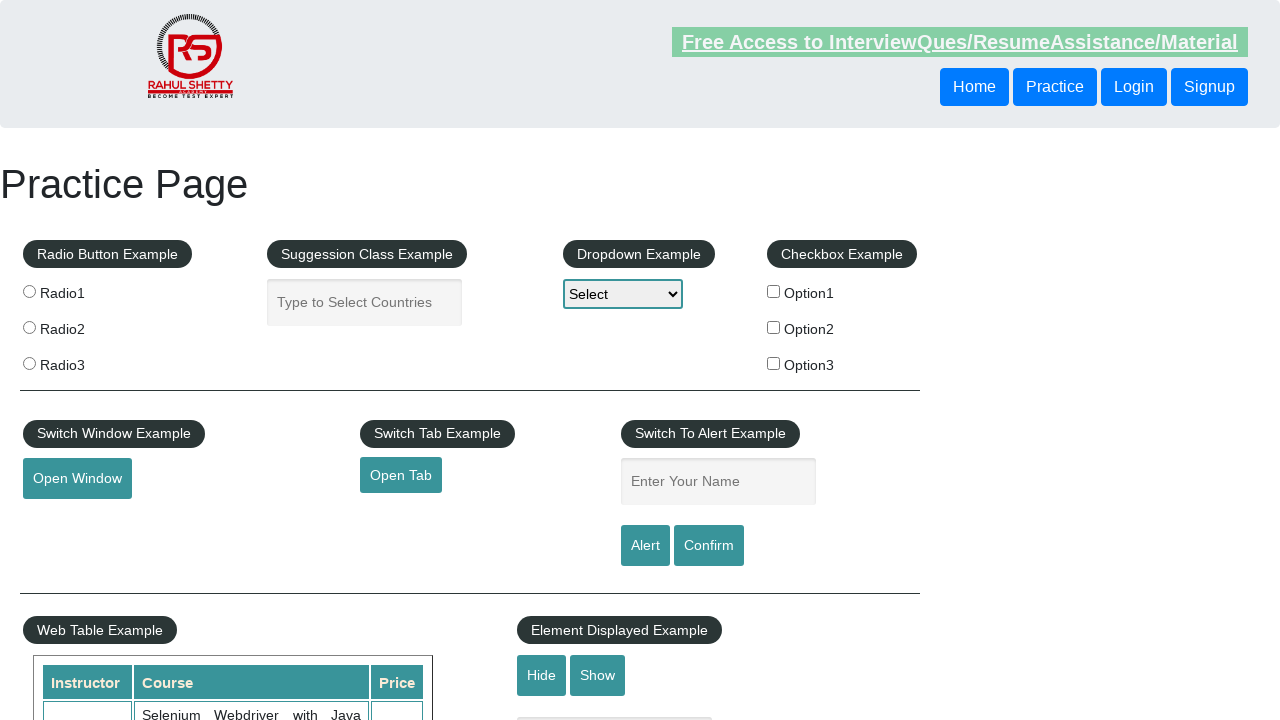

Verified footer link is visible: #
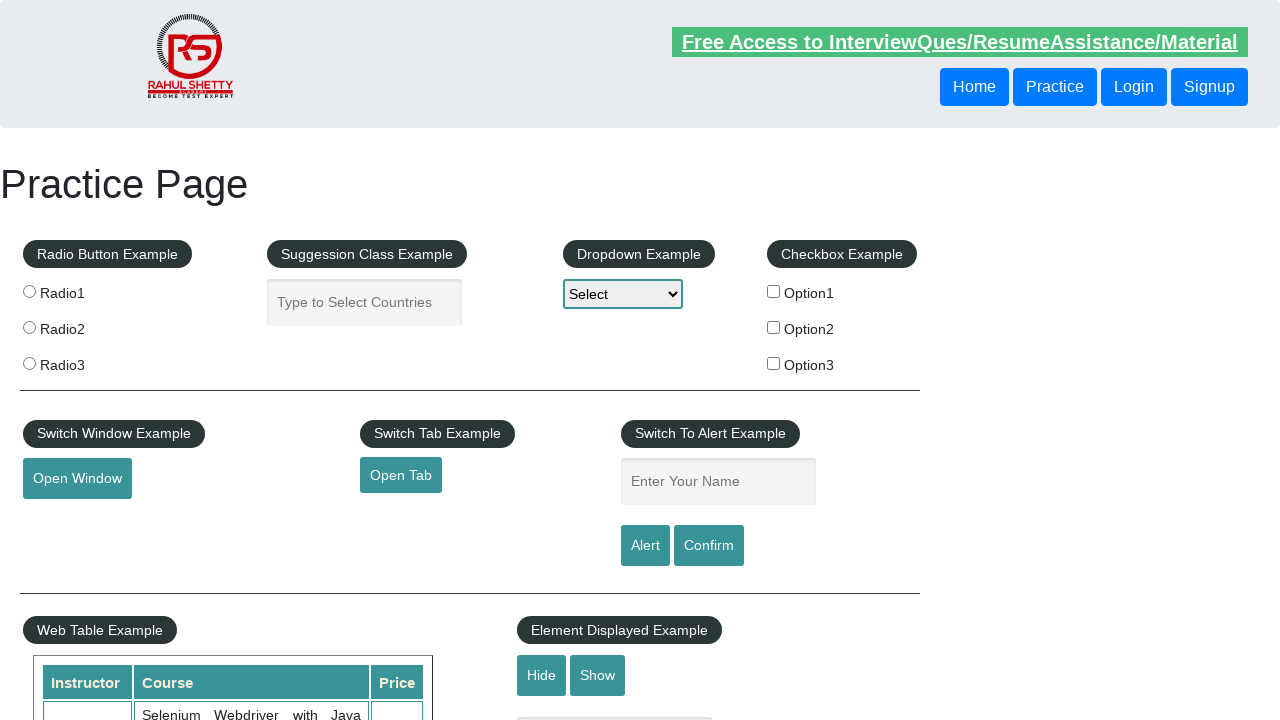

Retrieved href attribute from footer link: #
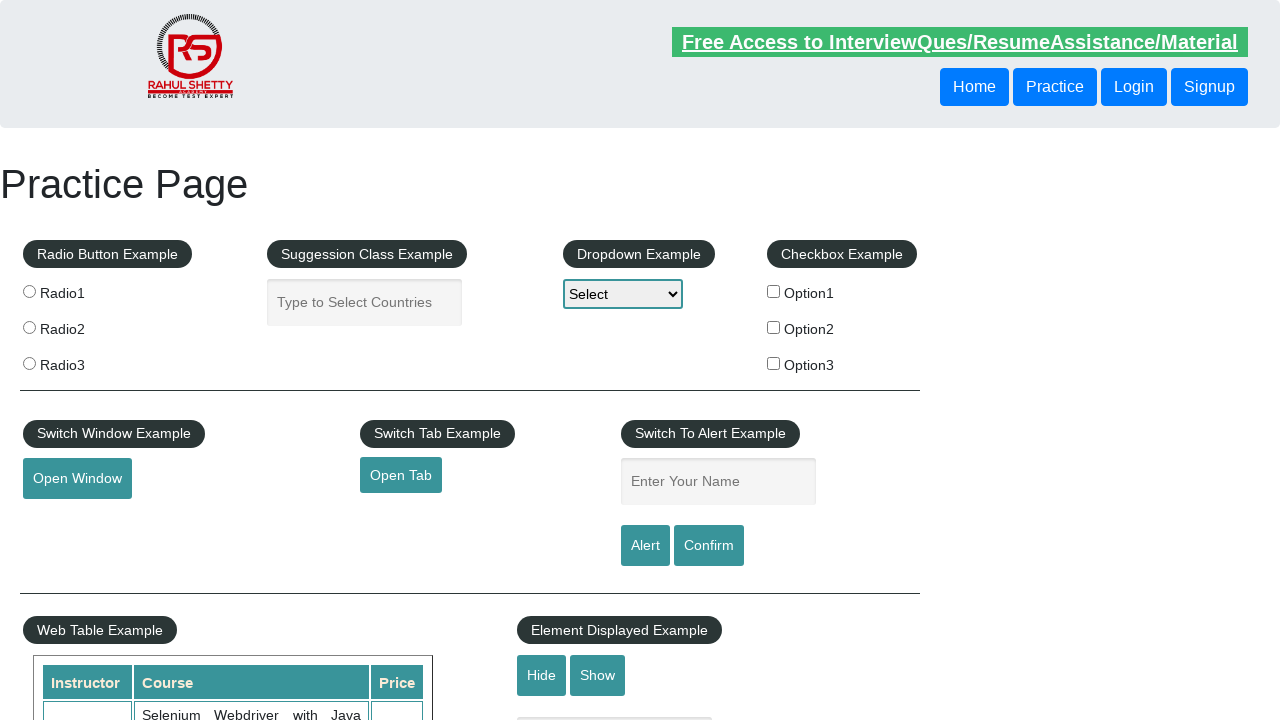

Verified footer link is visible: #
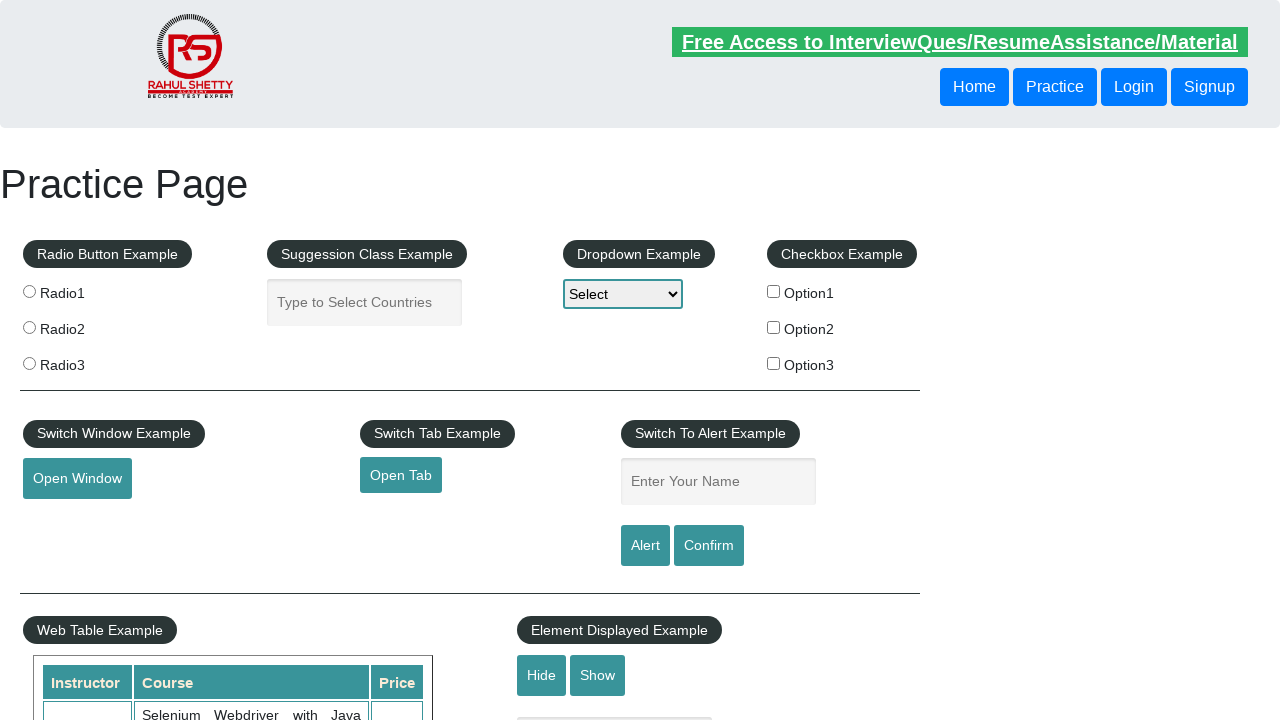

Retrieved href attribute from footer link: #
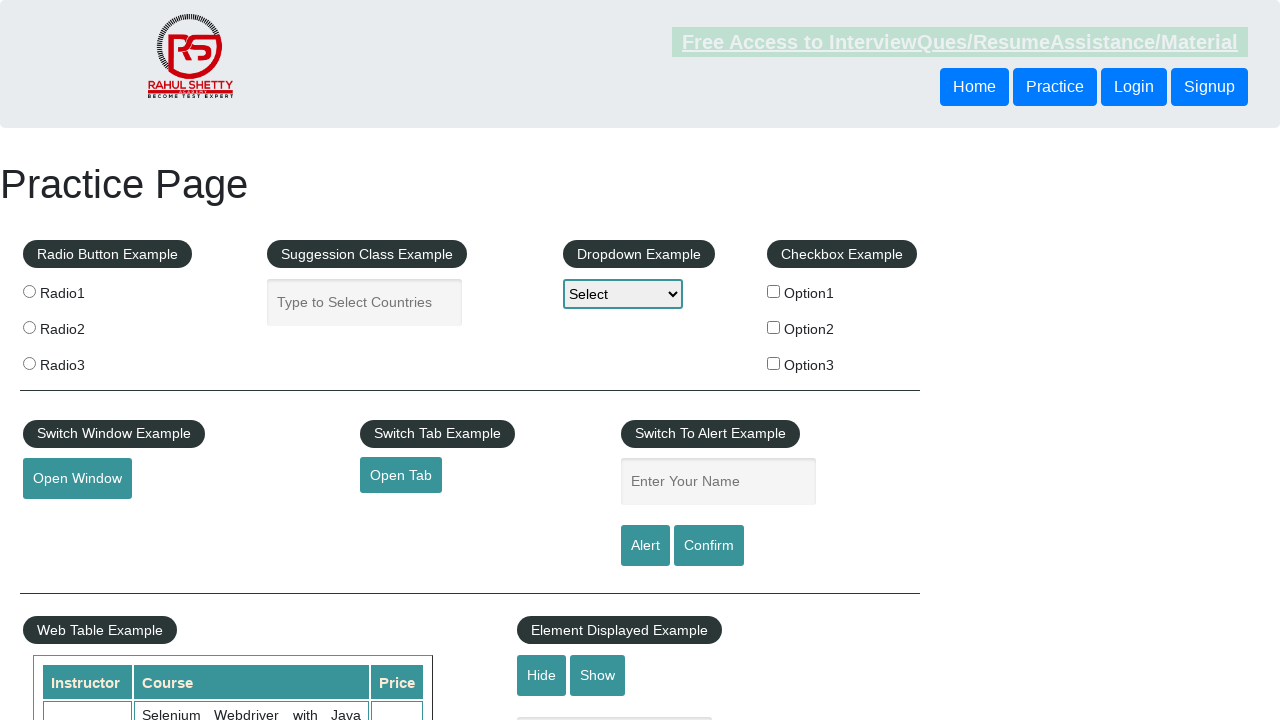

Verified footer link is visible: #
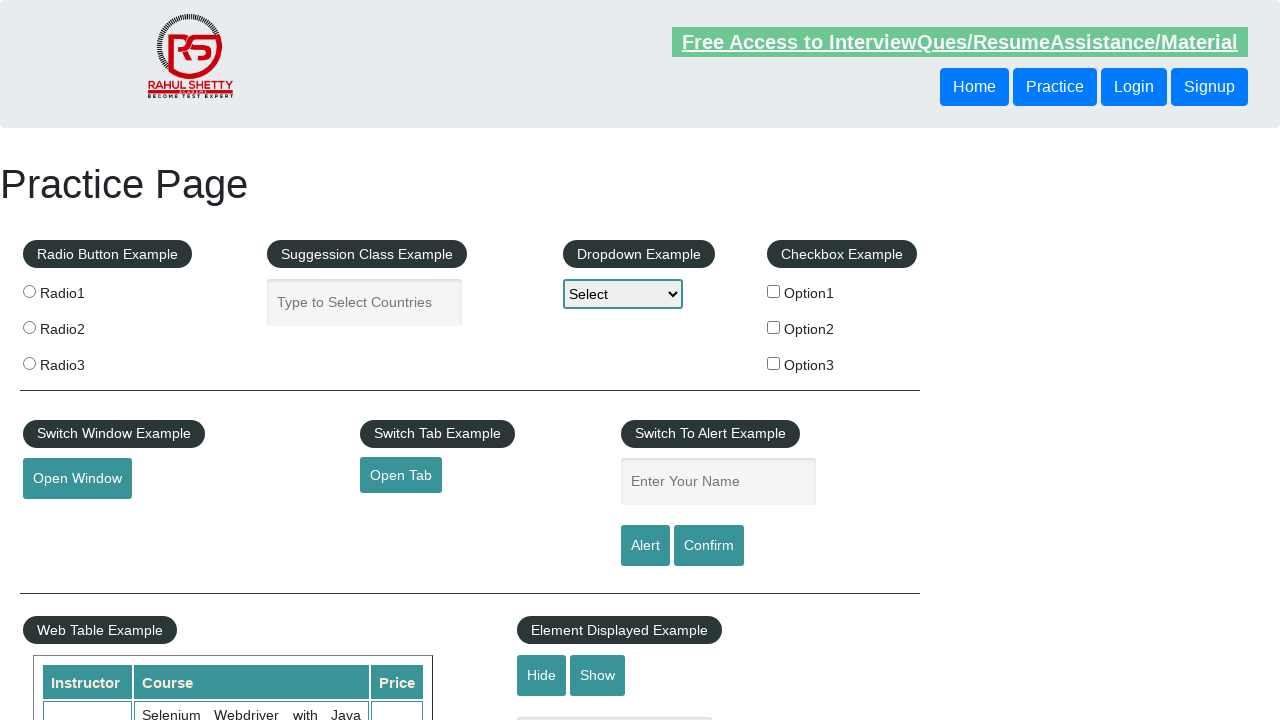

Retrieved href attribute from footer link: #
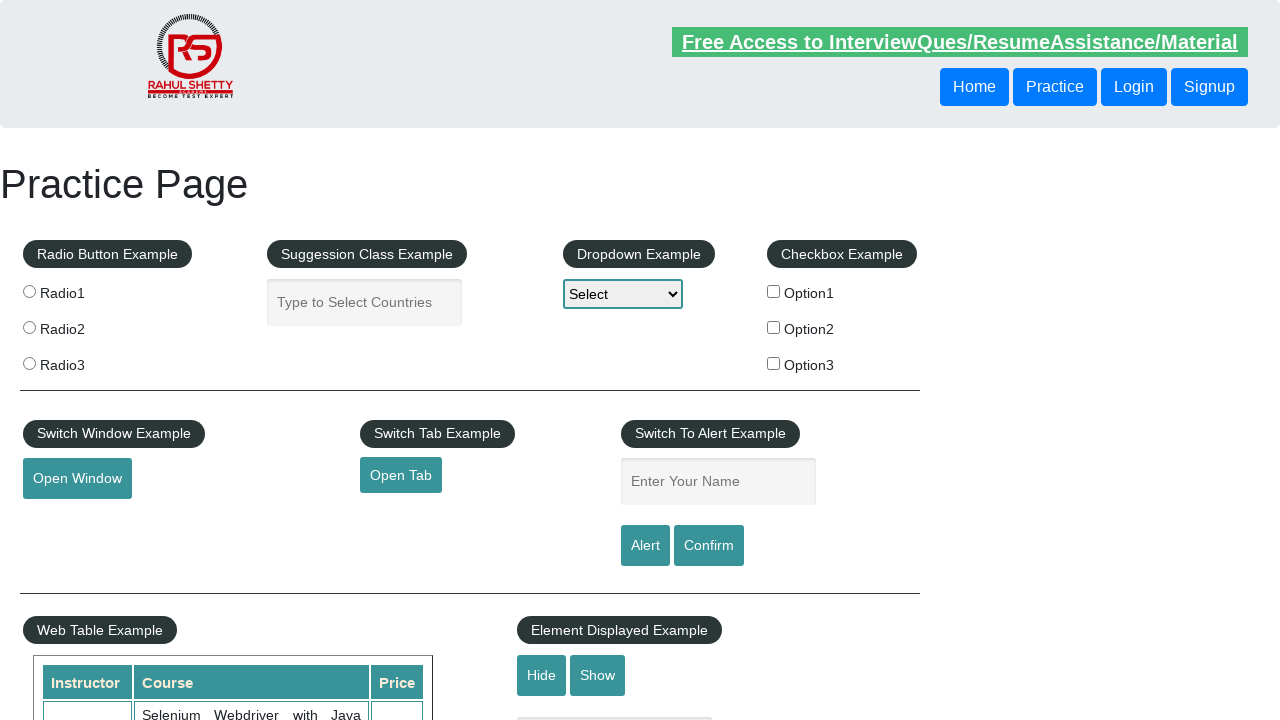

Verified footer link is visible: #
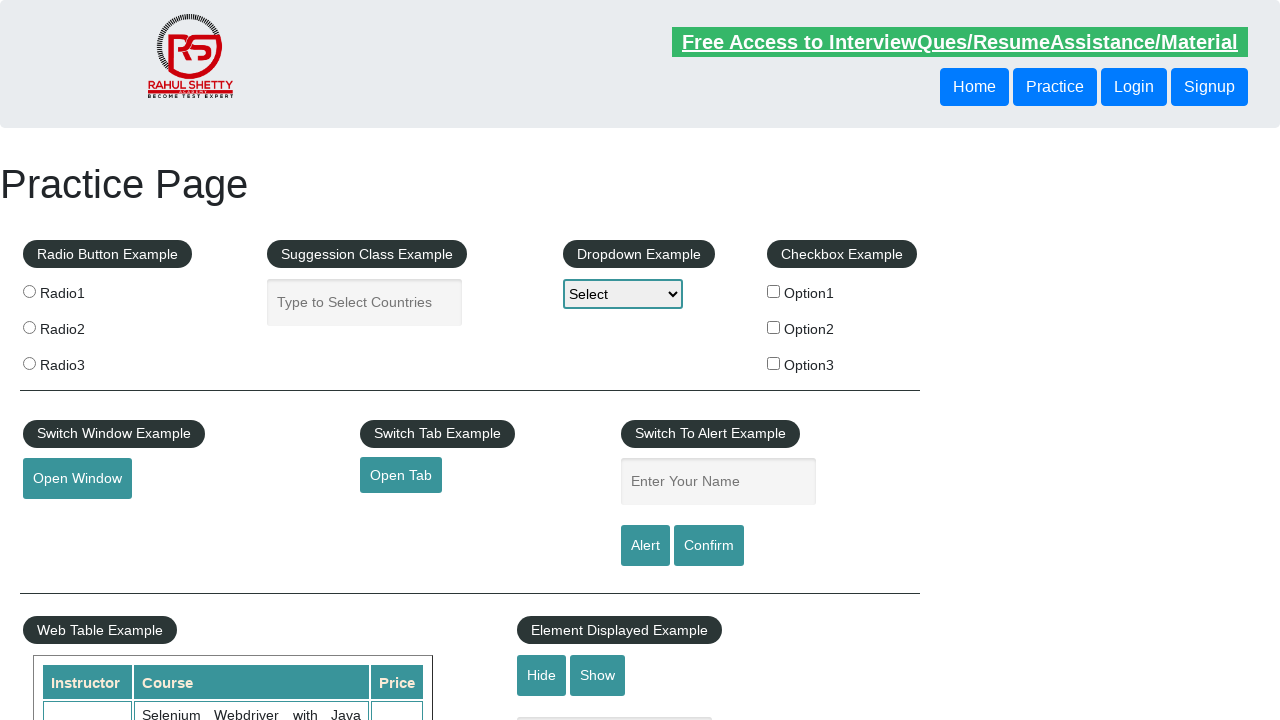

Retrieved href attribute from footer link: #
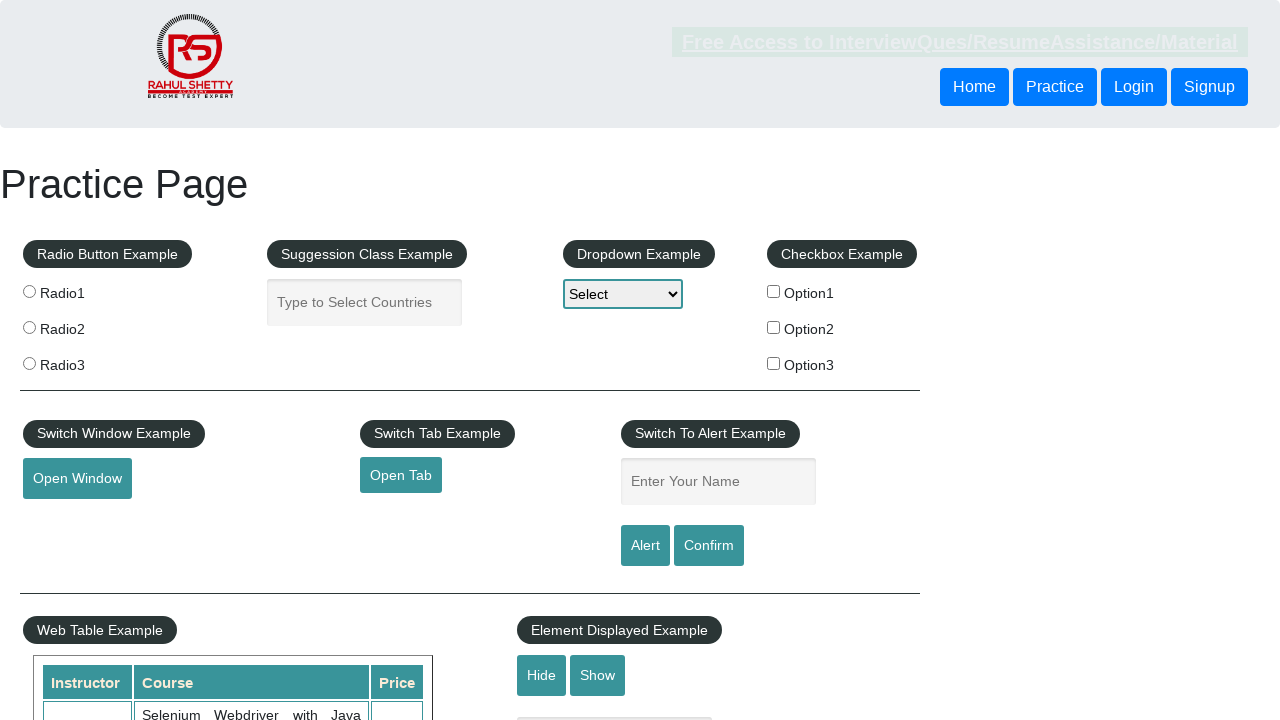

Verified footer link is visible: #
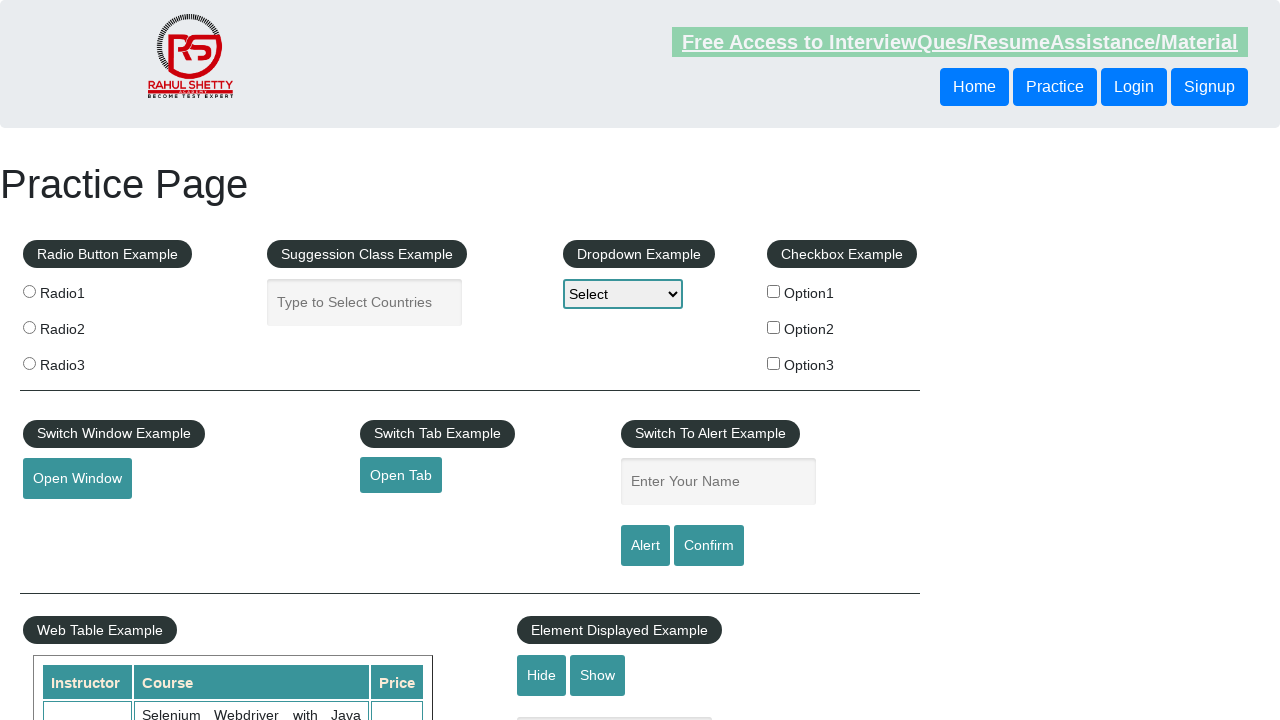

Retrieved href attribute from footer link: #
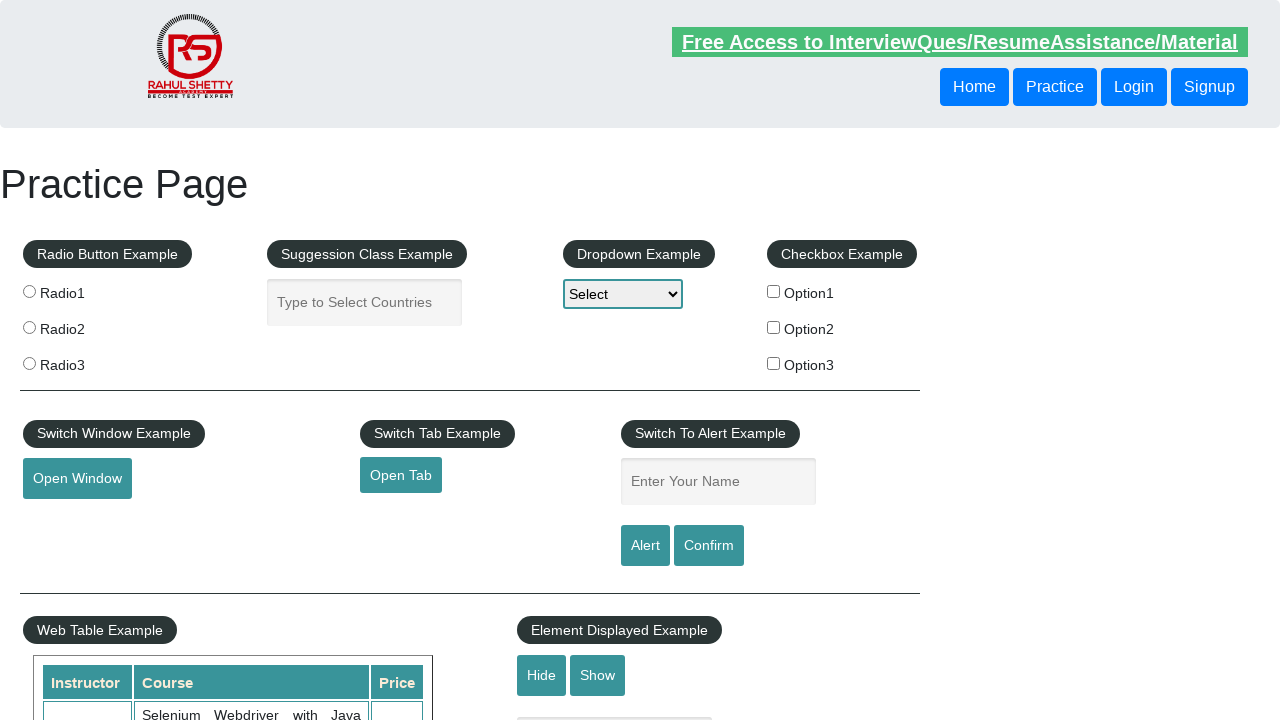

Verified footer link is visible: #
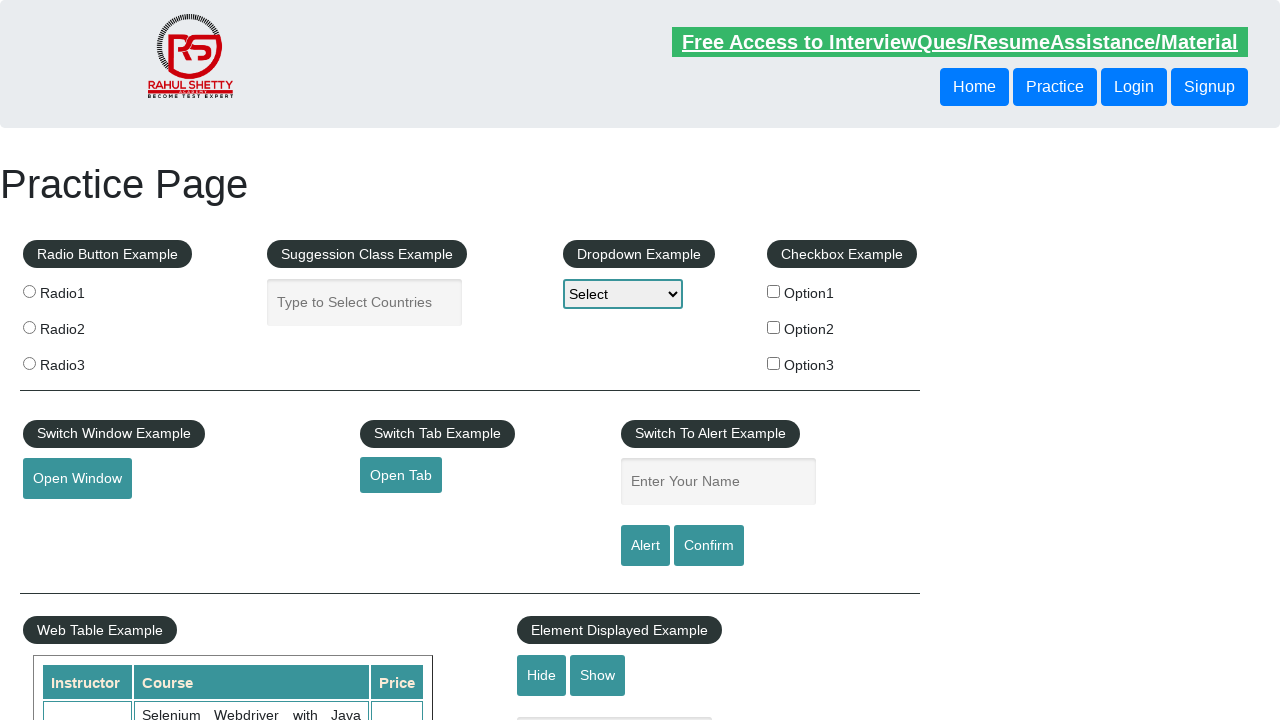

Retrieved href attribute from footer link: #
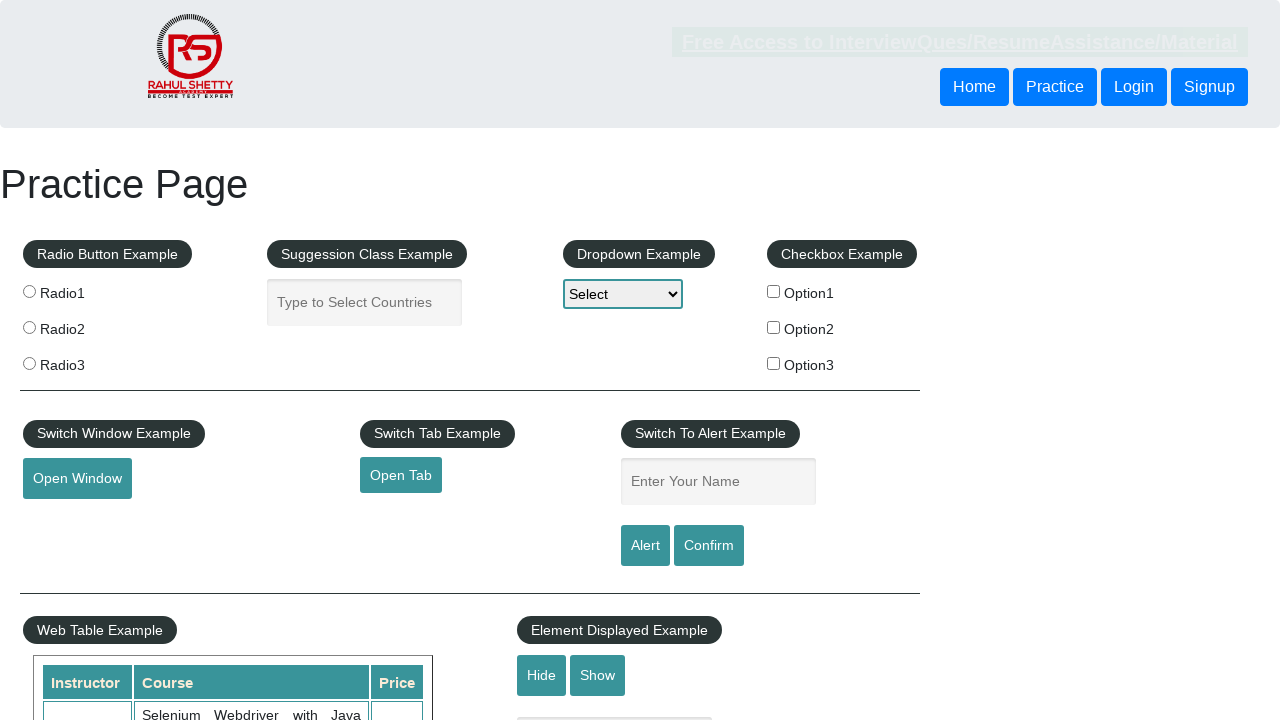

Verified footer link is visible: #
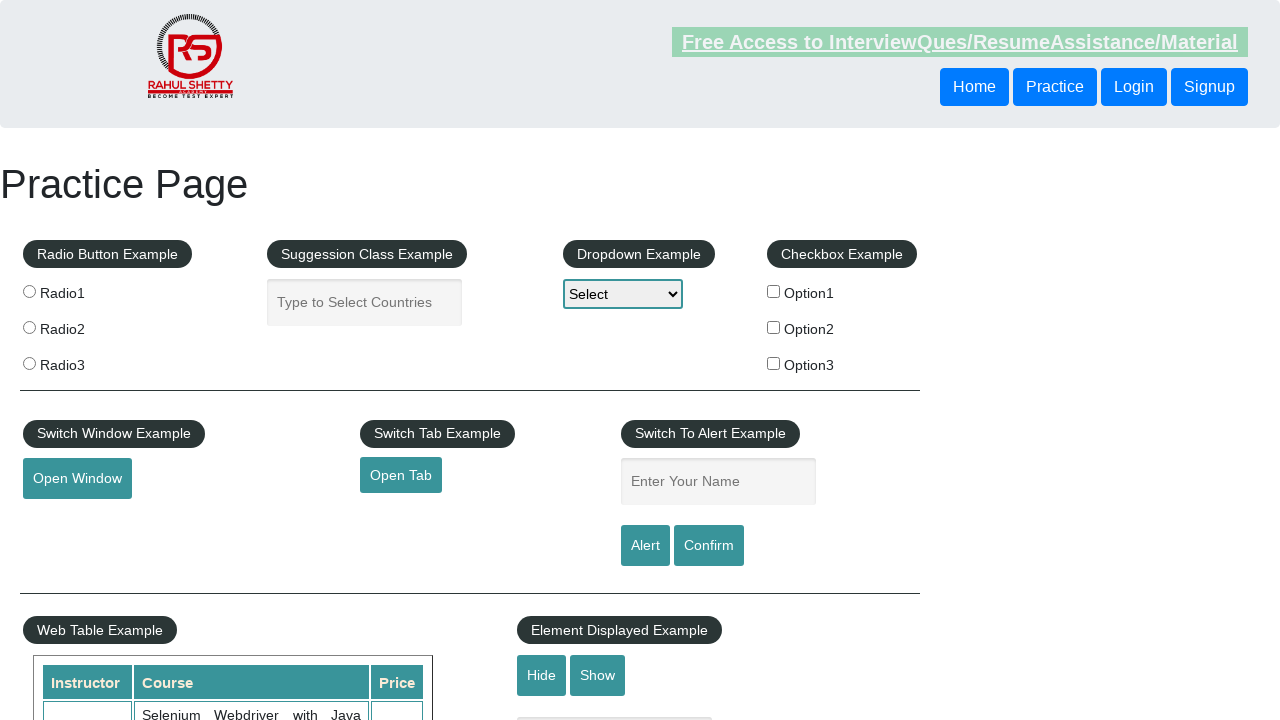

Retrieved href attribute from footer link: #
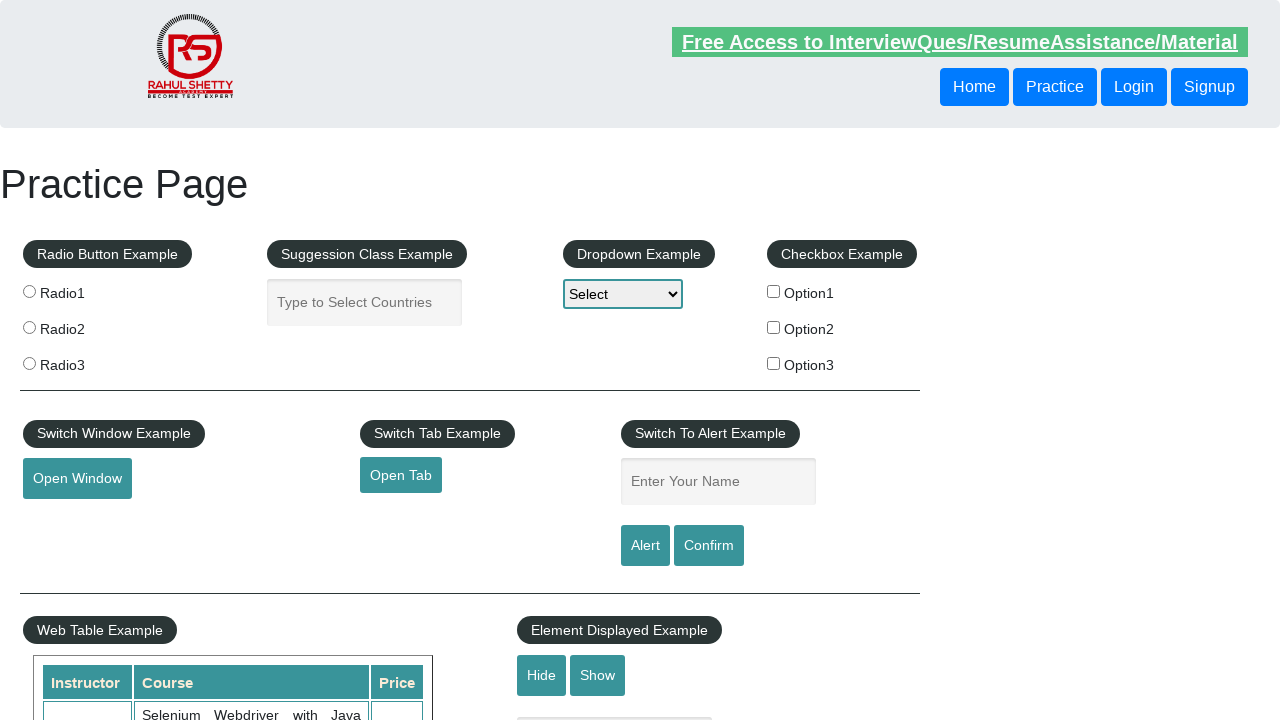

Verified footer link is visible: #
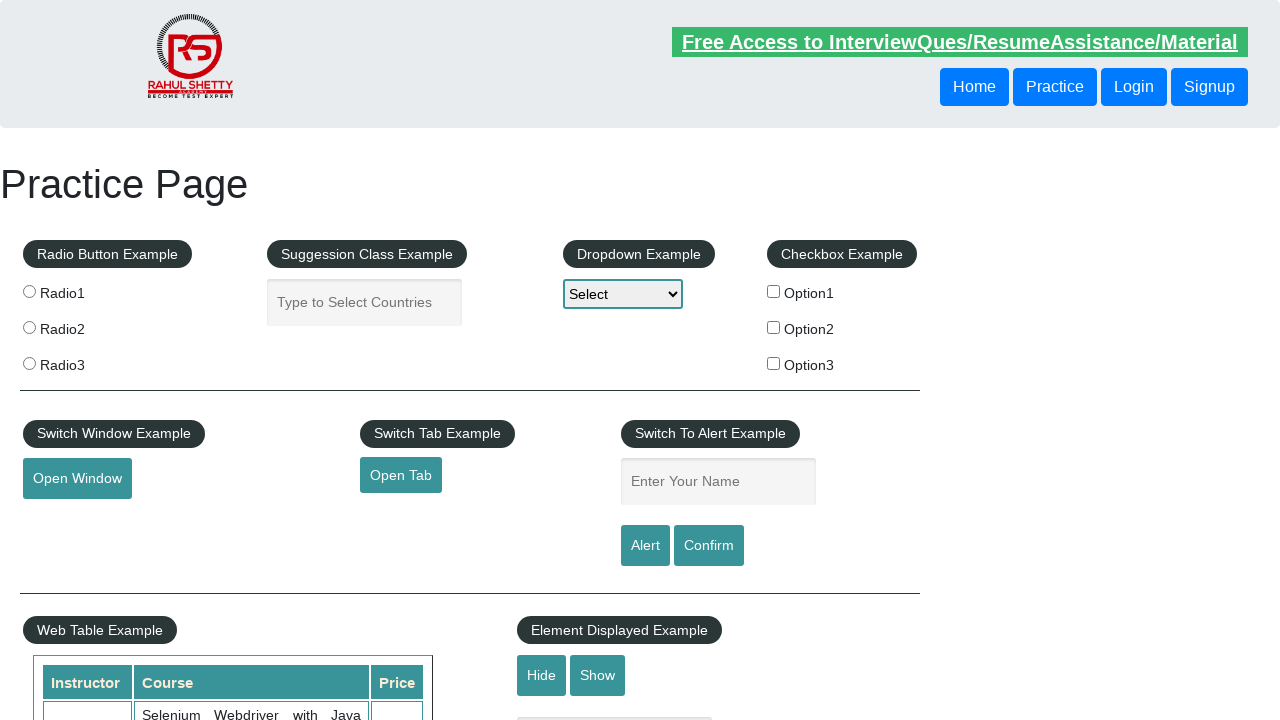

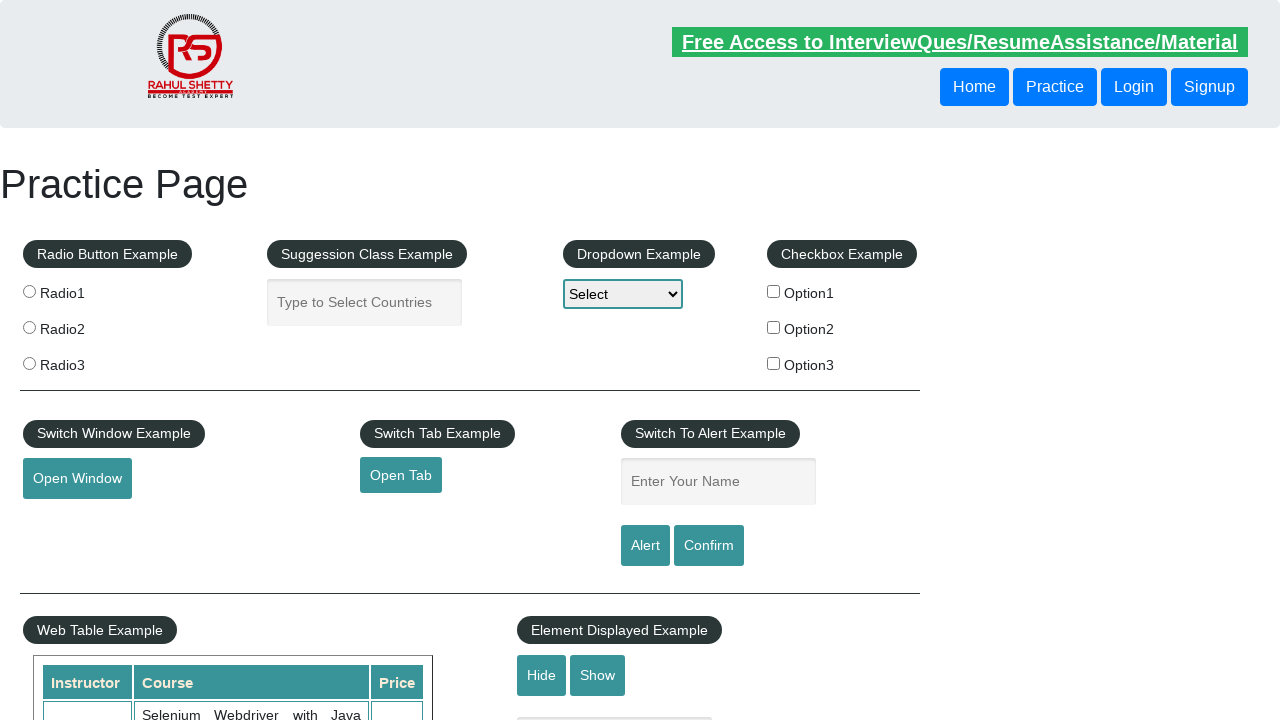